Navigates to an automation practice page and verifies that footer links are present and have href attributes

Starting URL: https://rahulshettyacademy.com/AutomationPractice/

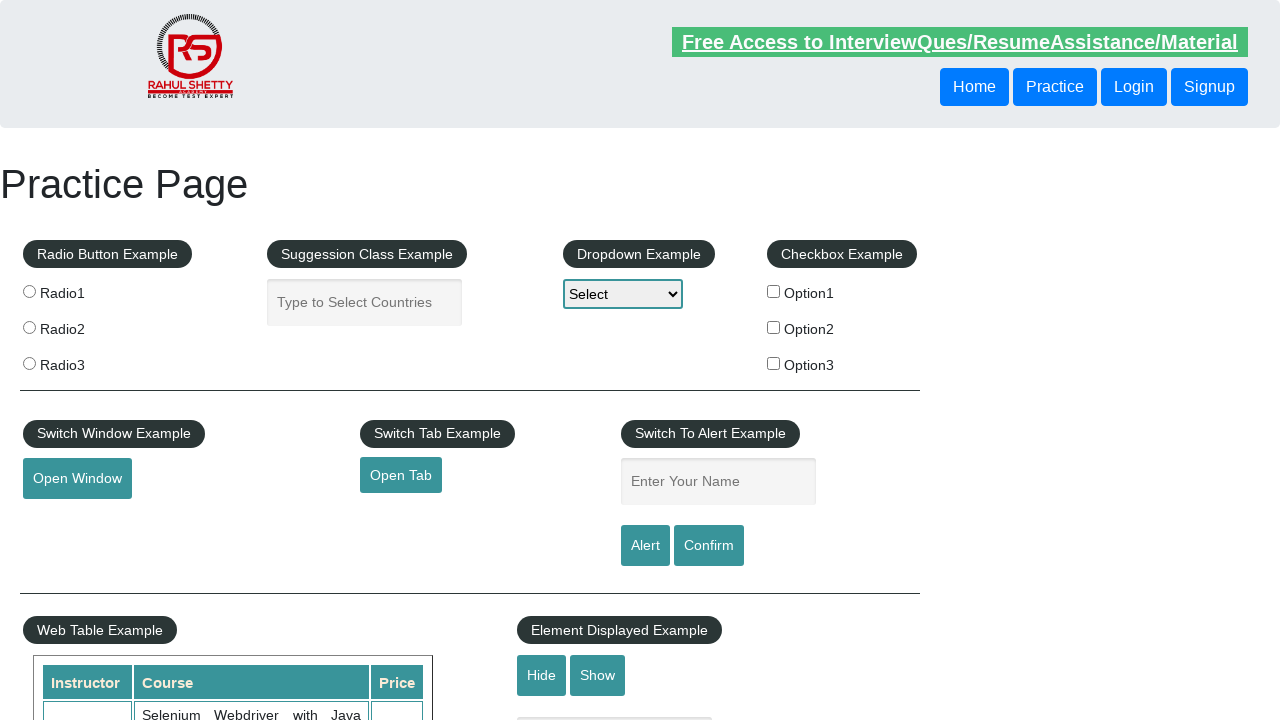

Waited for footer links to be present
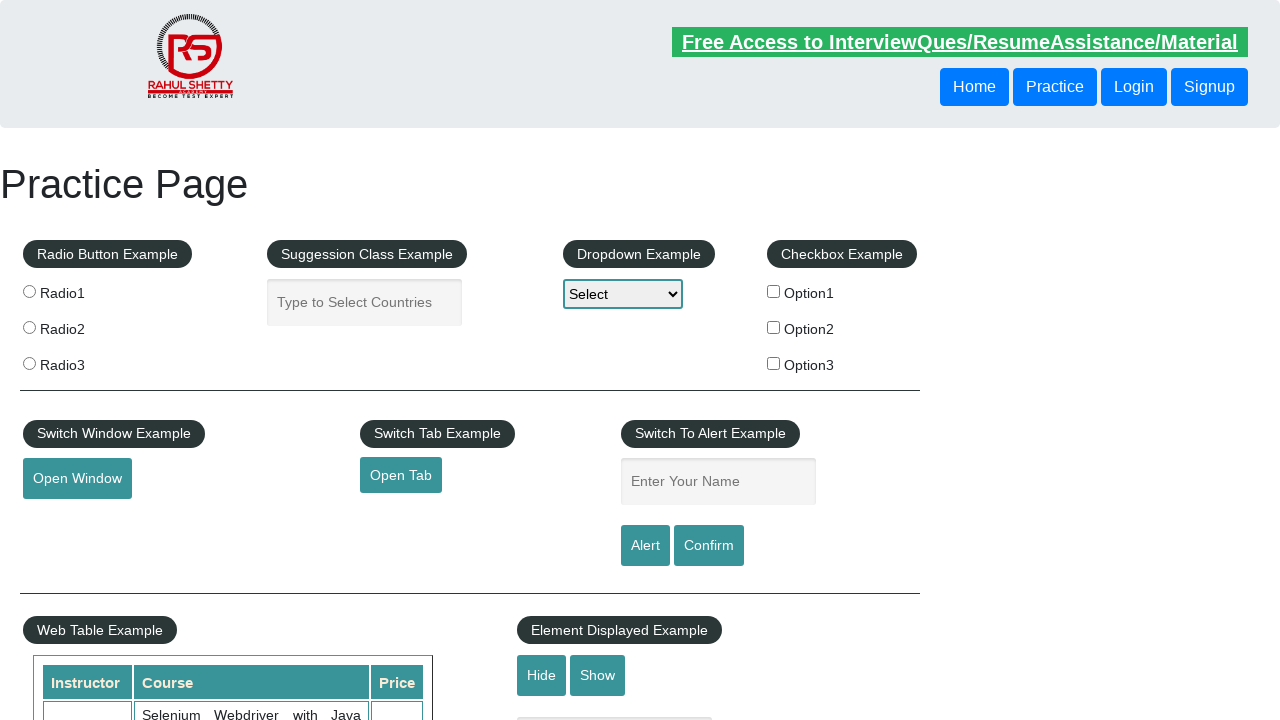

Retrieved all footer links from the page
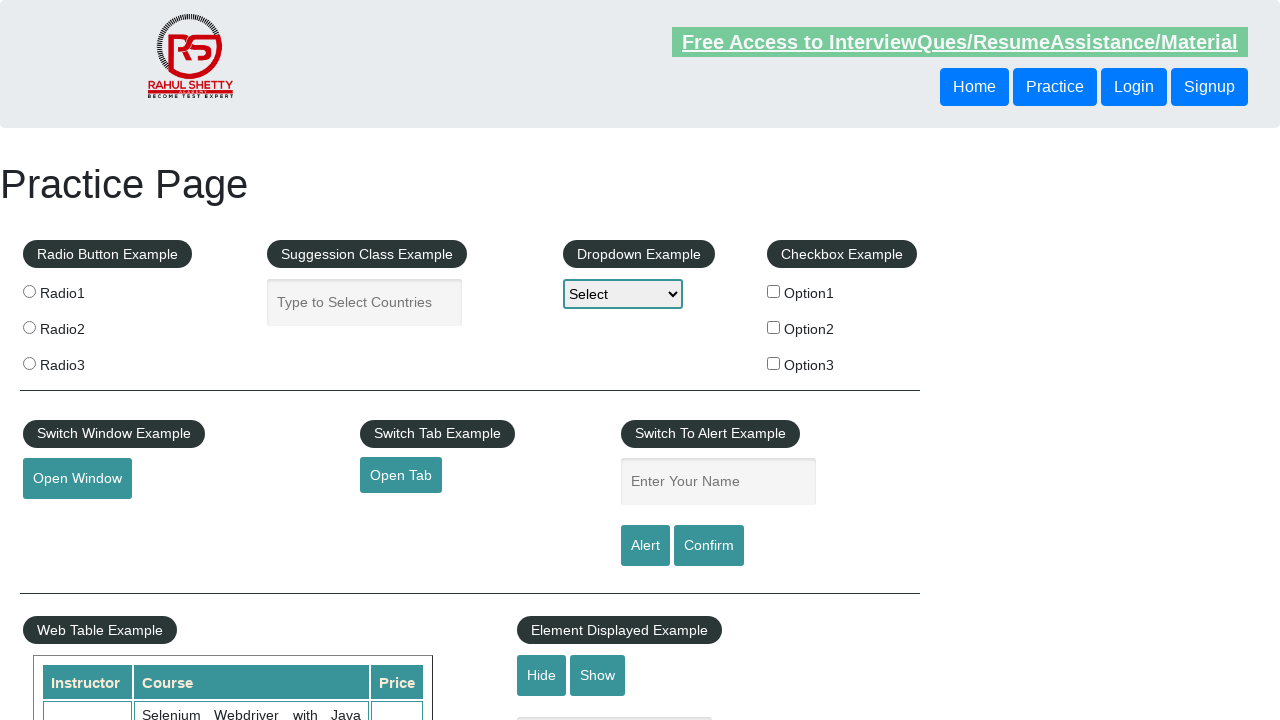

Retrieved href attribute from footer link
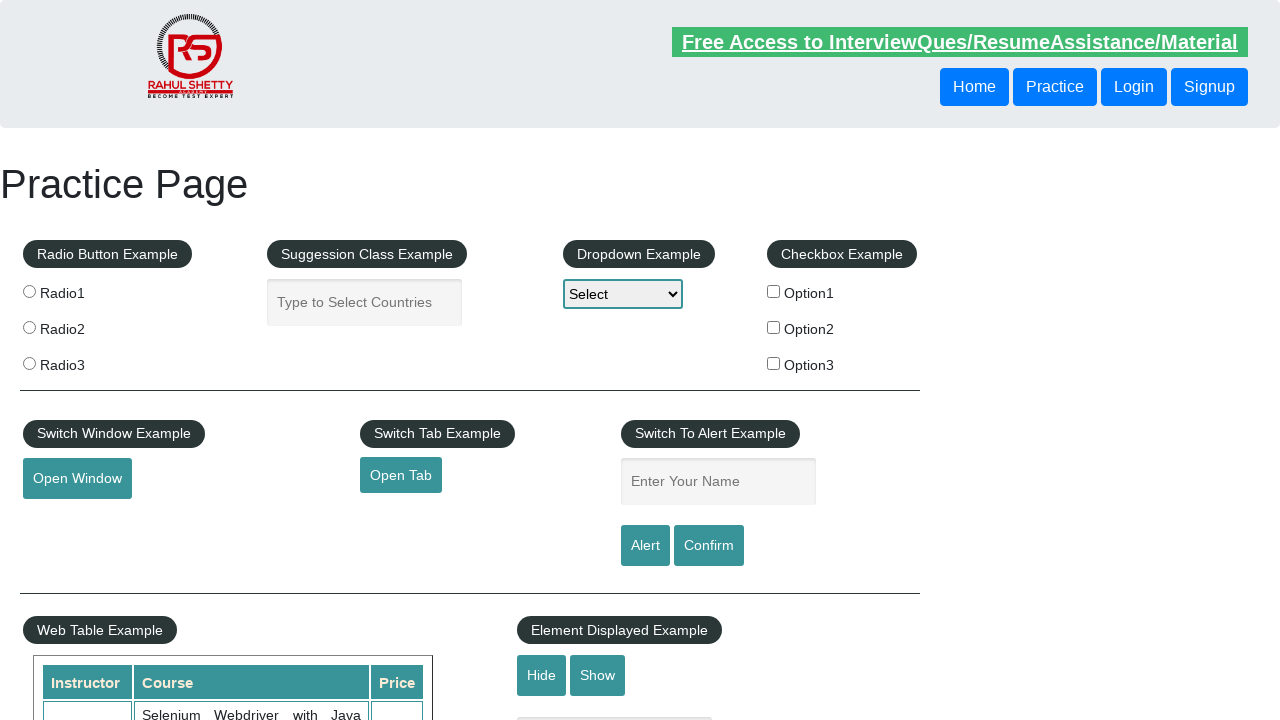

Verified footer link has valid href attribute
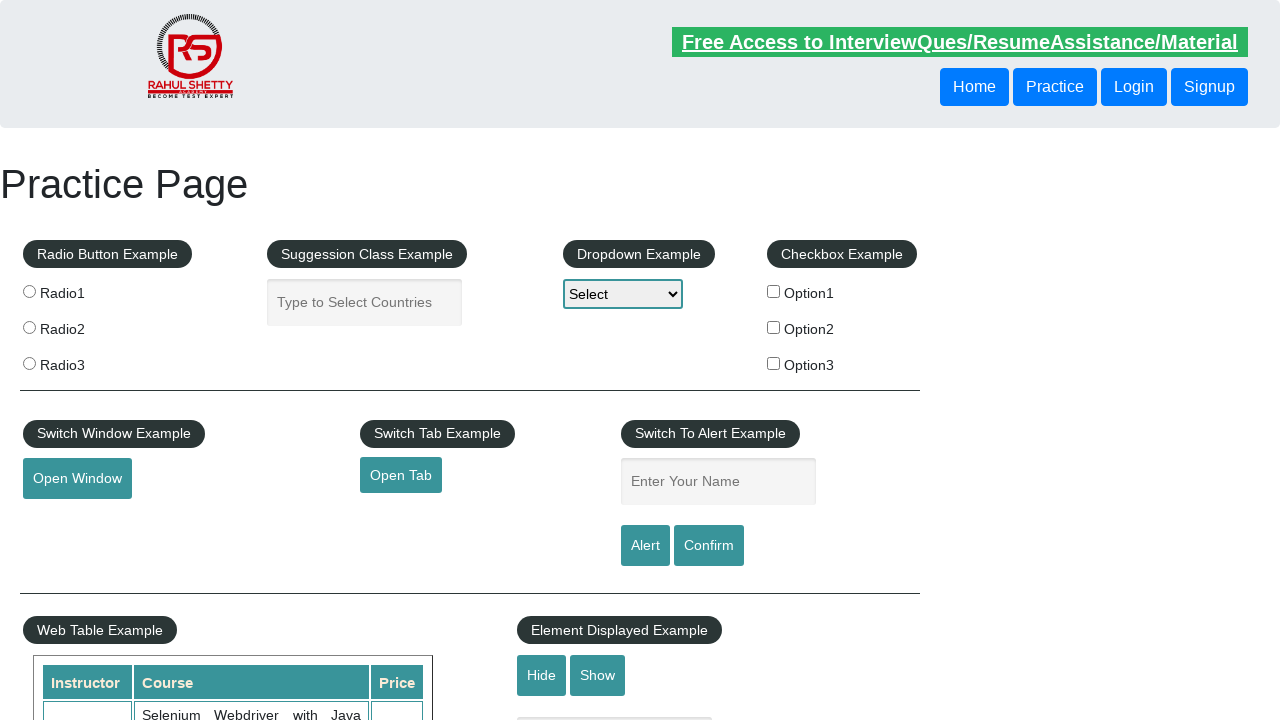

Retrieved href attribute from footer link
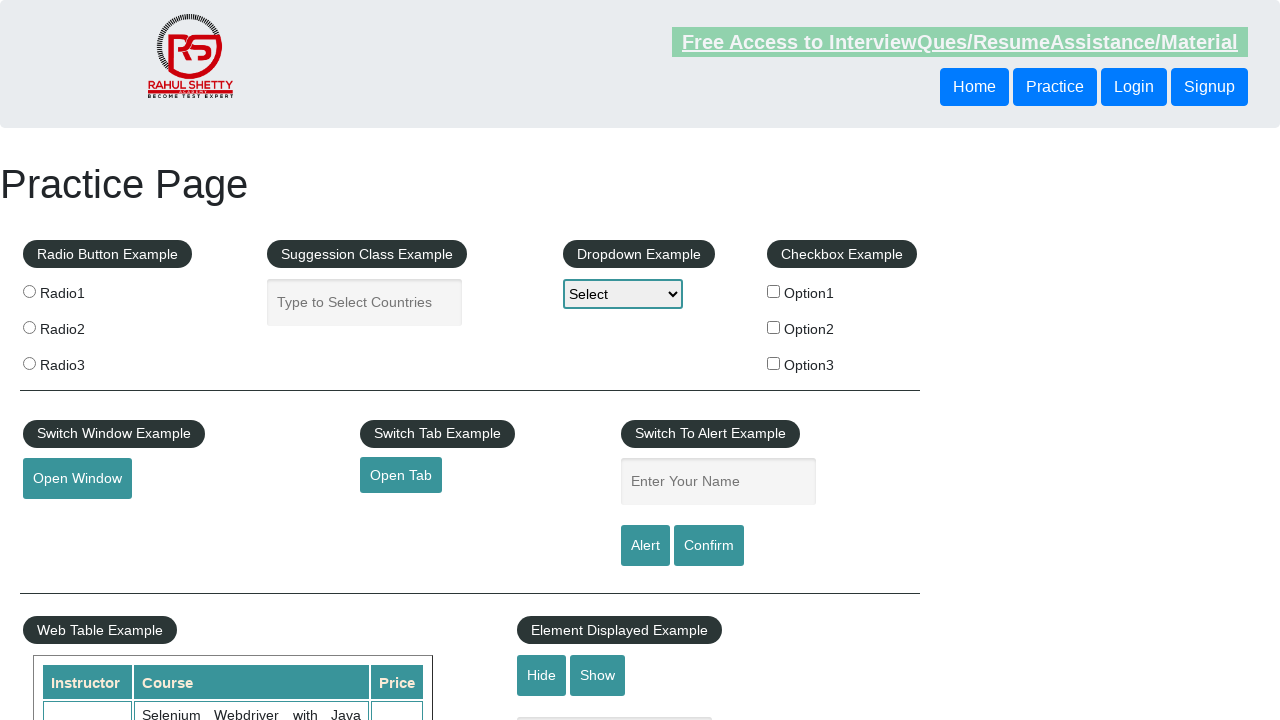

Verified footer link has valid href attribute
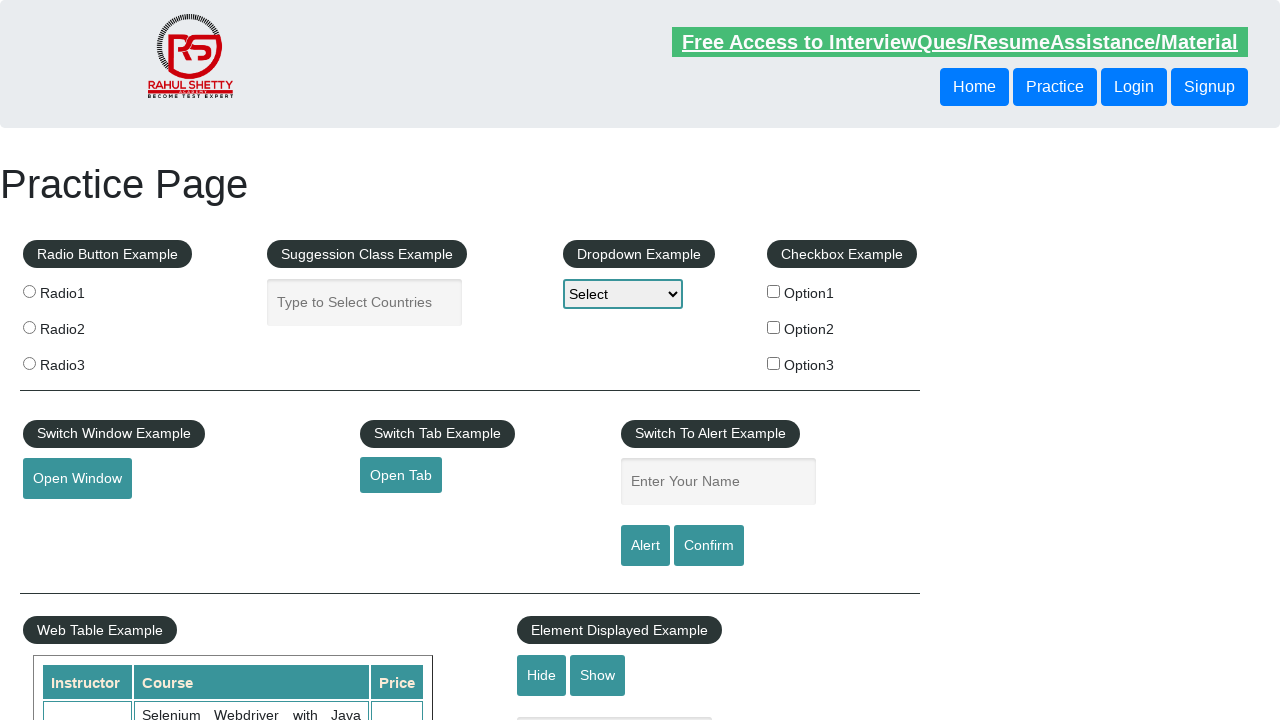

Retrieved href attribute from footer link
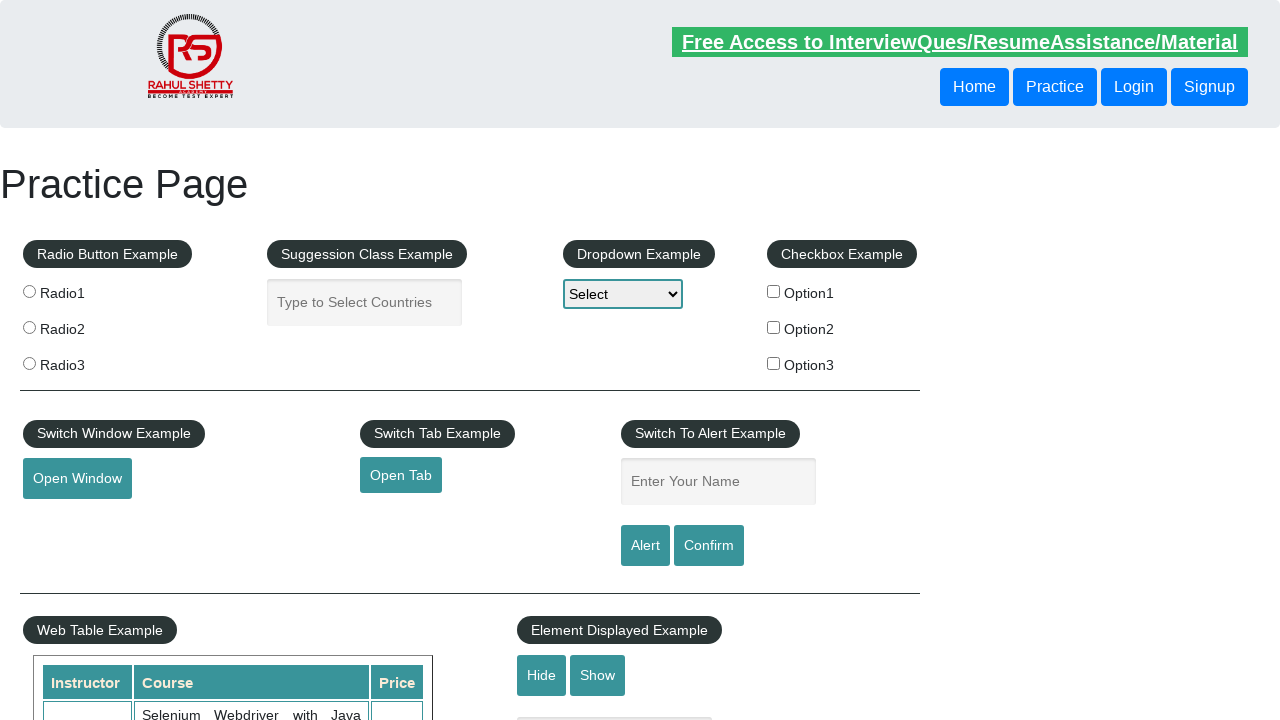

Verified footer link has valid href attribute
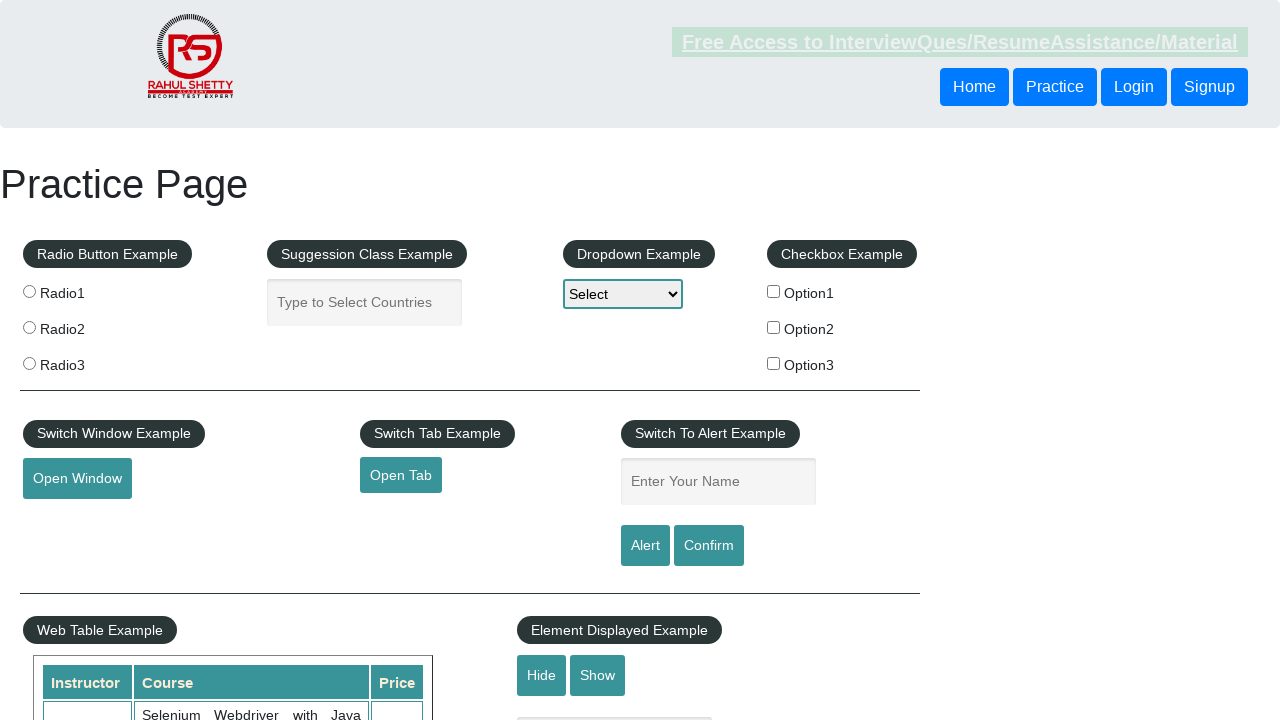

Retrieved href attribute from footer link
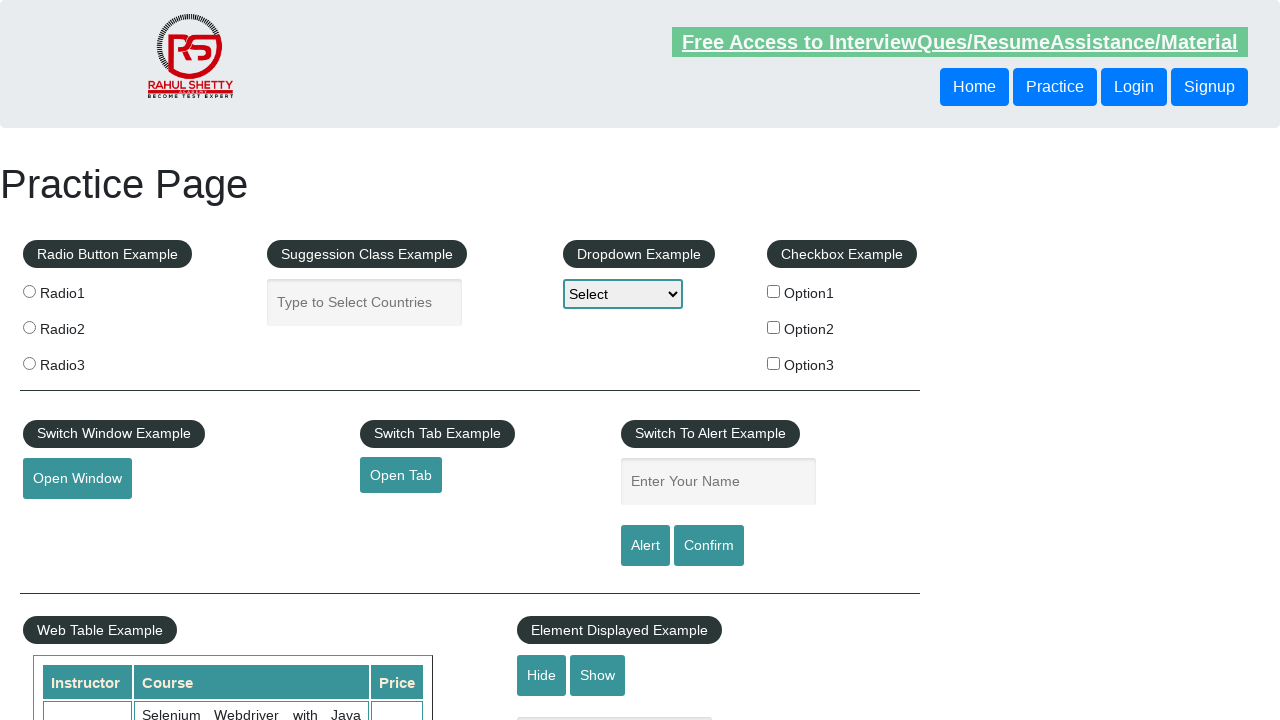

Verified footer link has valid href attribute
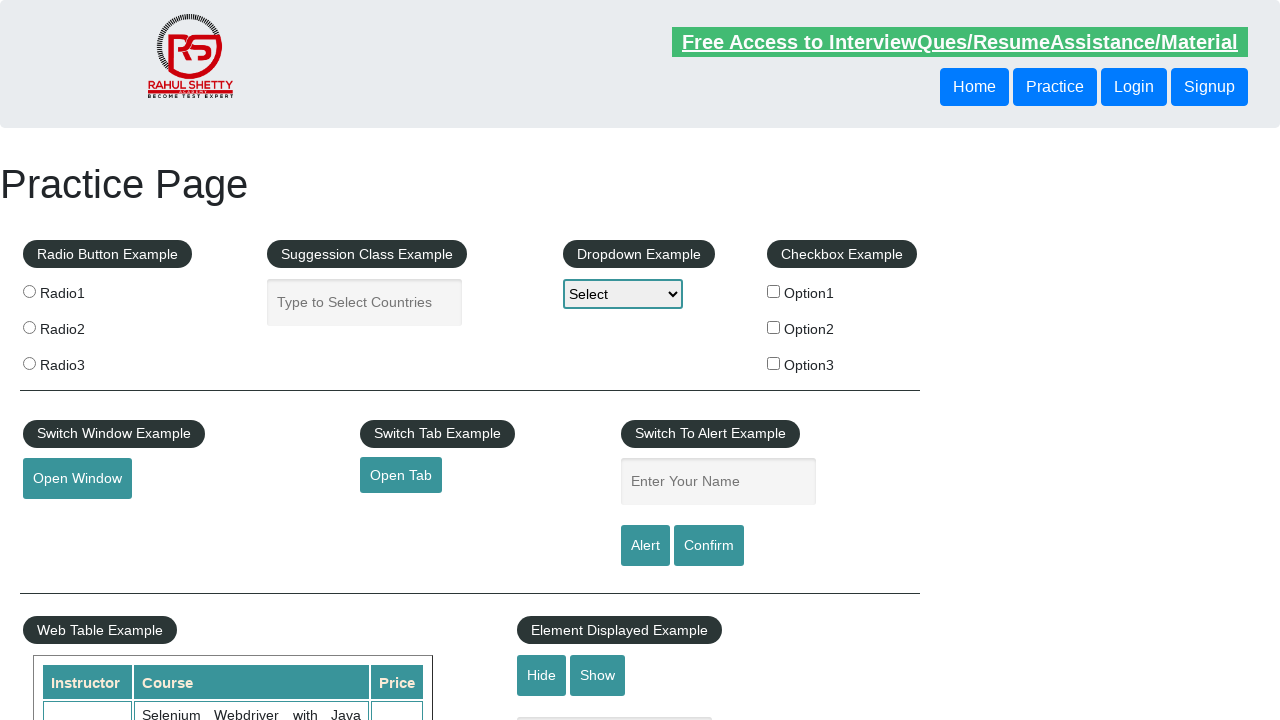

Retrieved href attribute from footer link
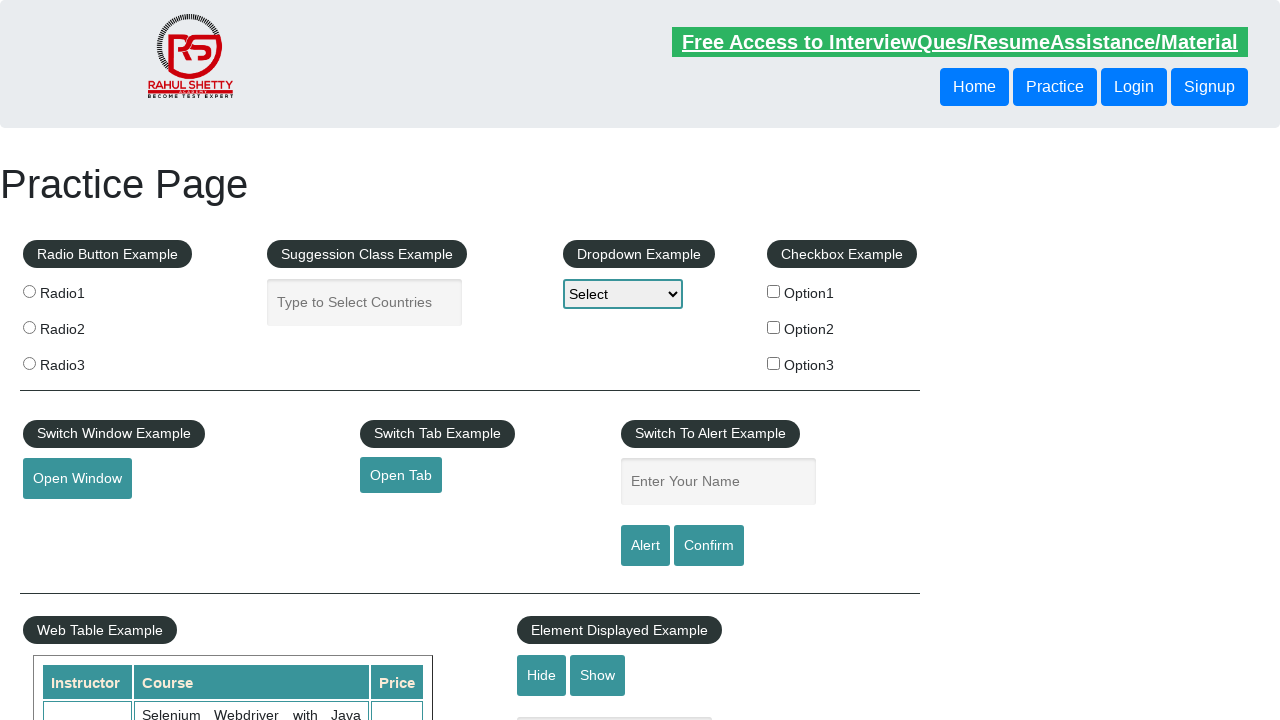

Verified footer link has valid href attribute
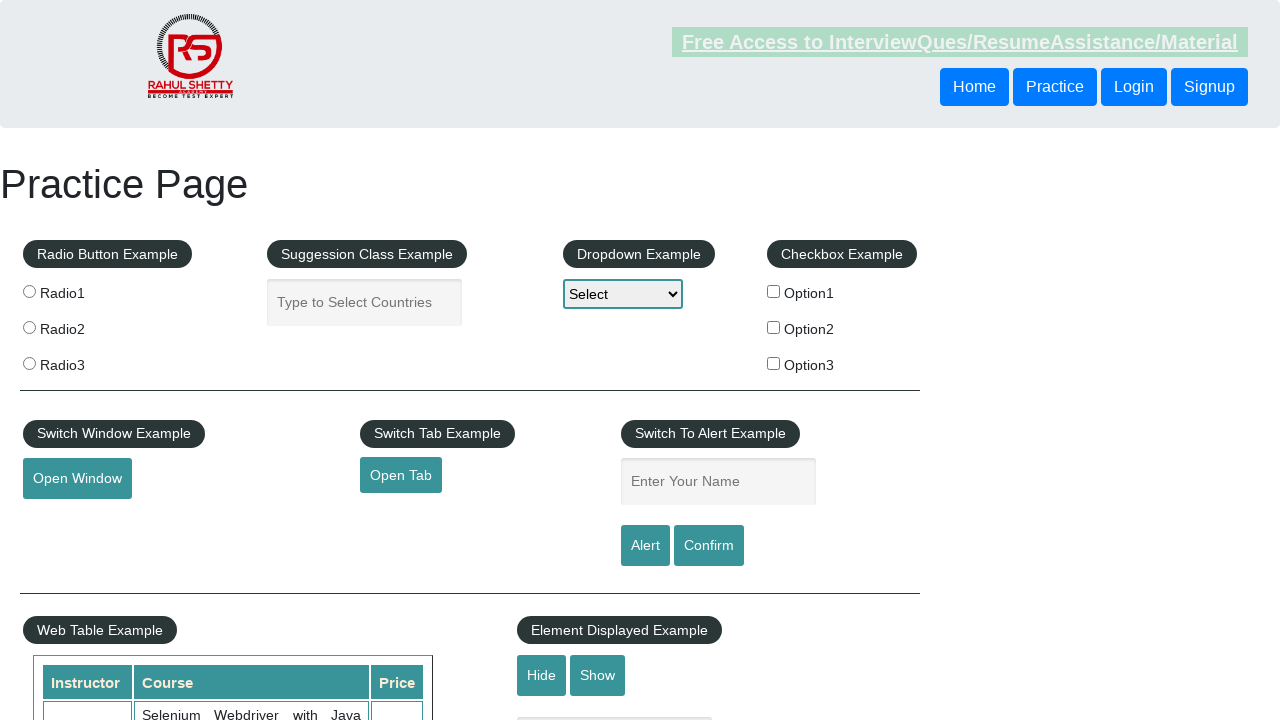

Retrieved href attribute from footer link
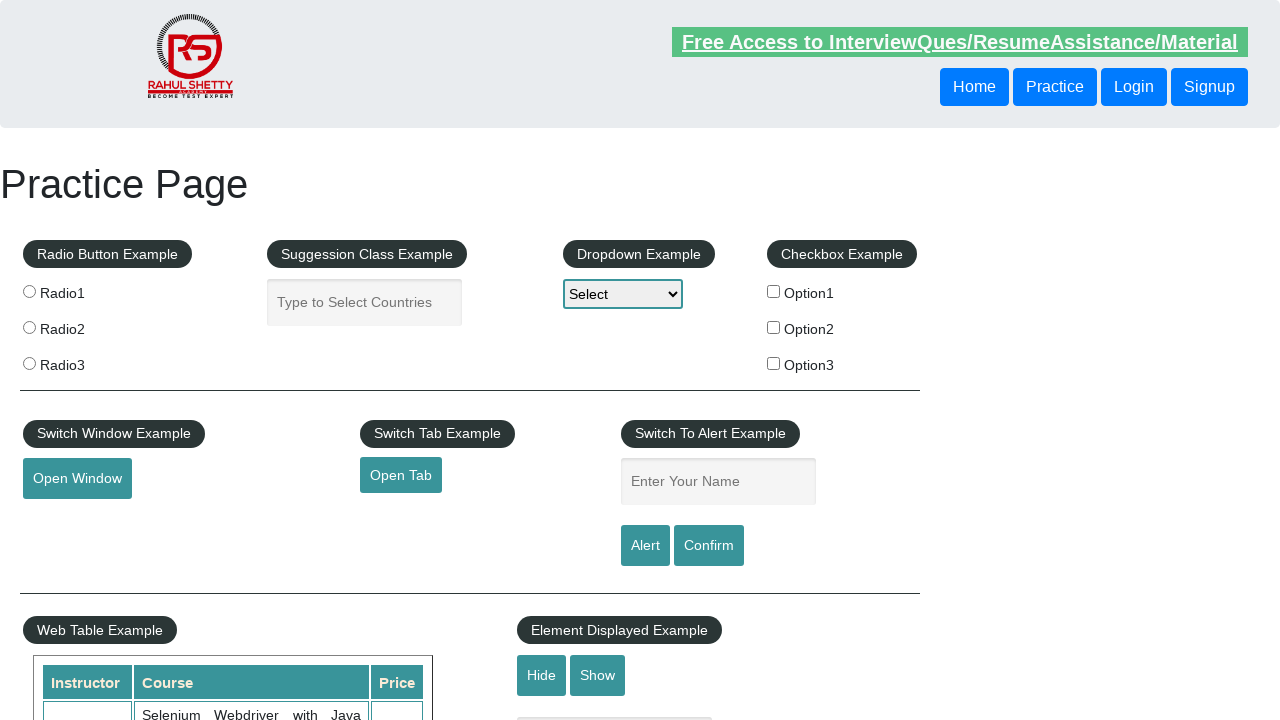

Verified footer link has valid href attribute
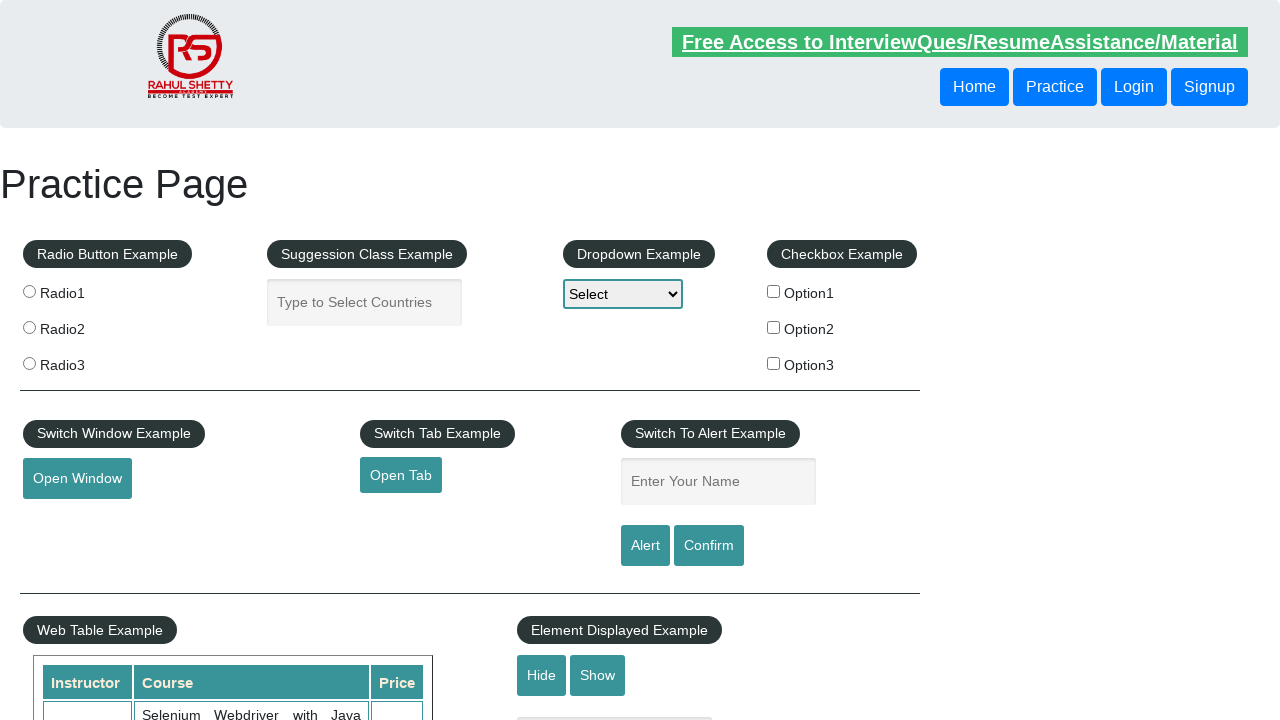

Retrieved href attribute from footer link
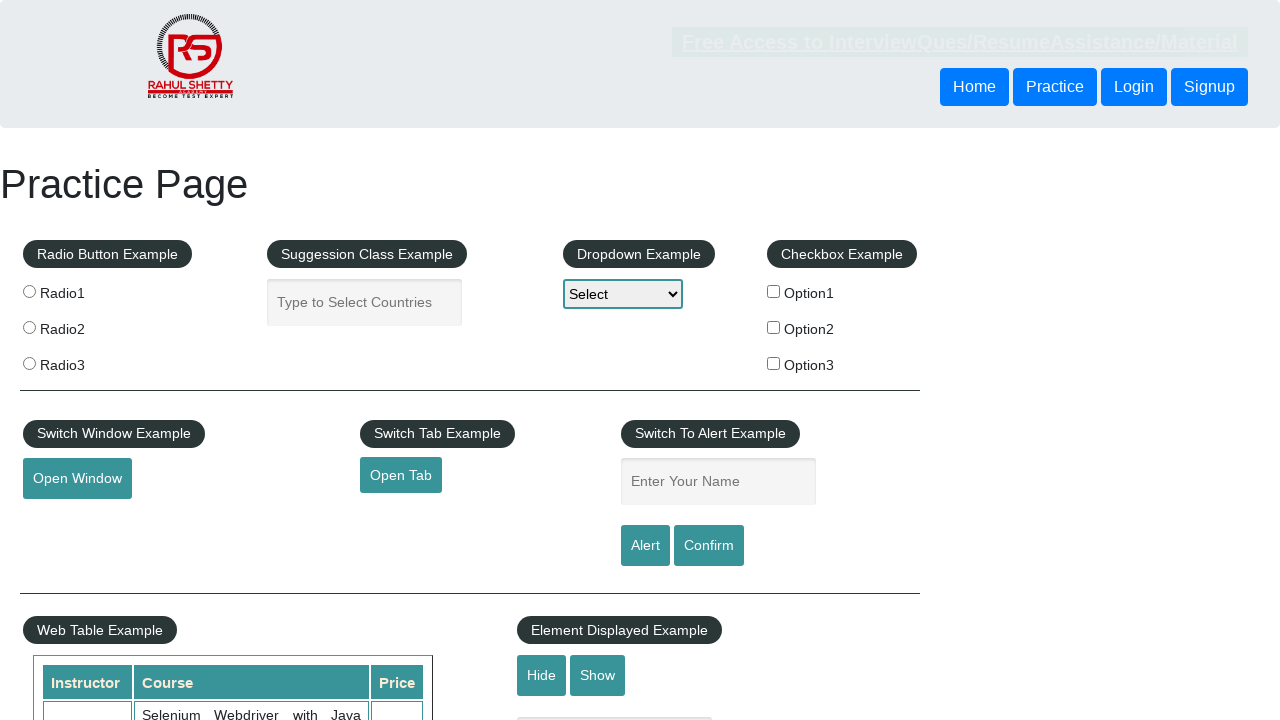

Verified footer link has valid href attribute
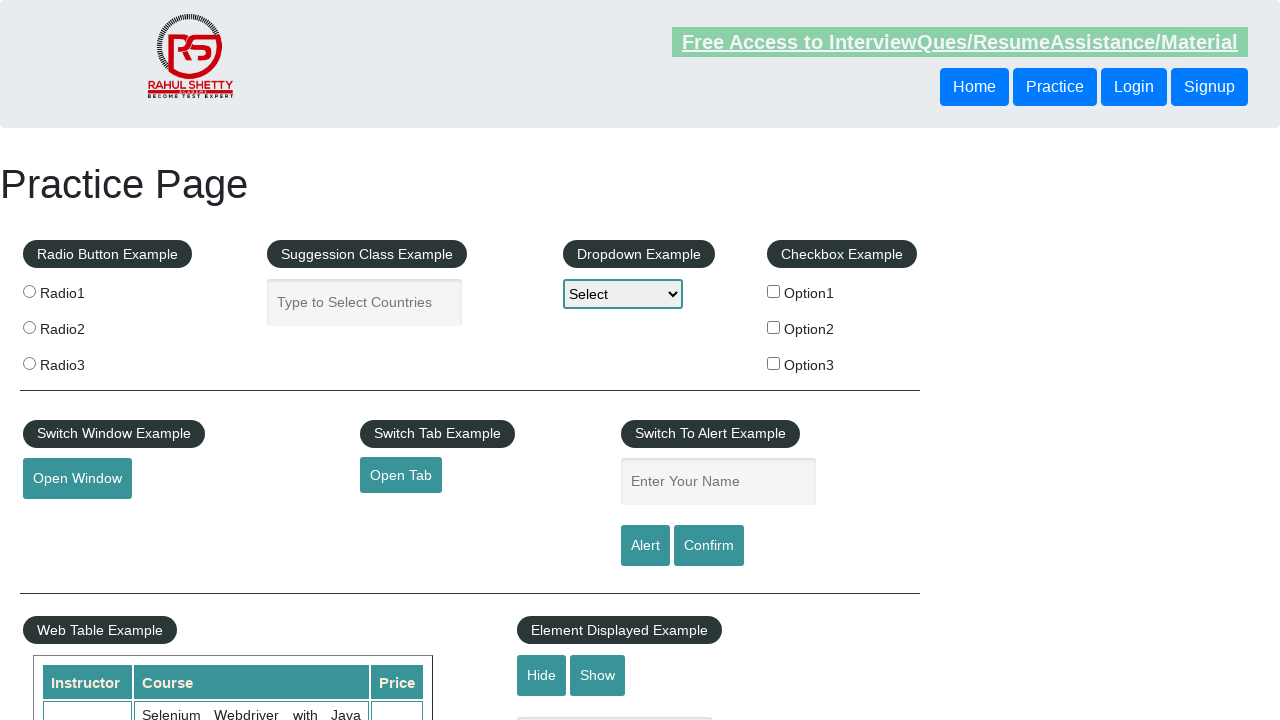

Retrieved href attribute from footer link
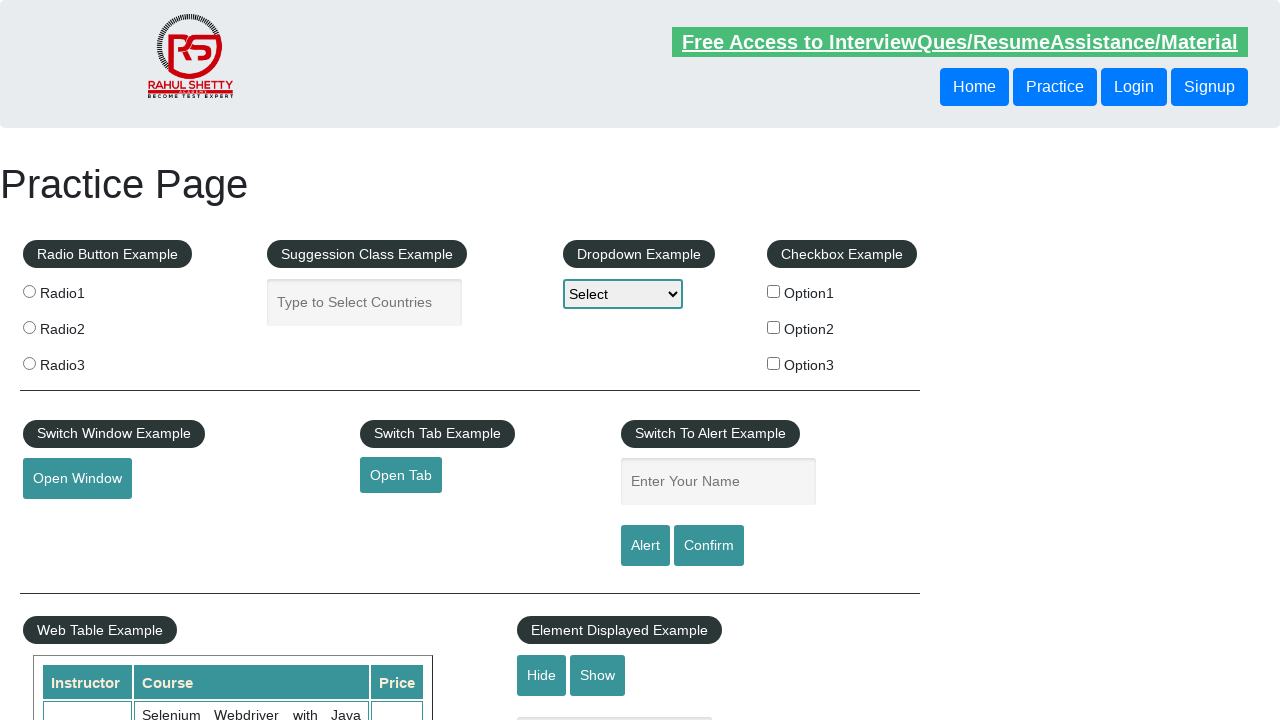

Verified footer link has valid href attribute
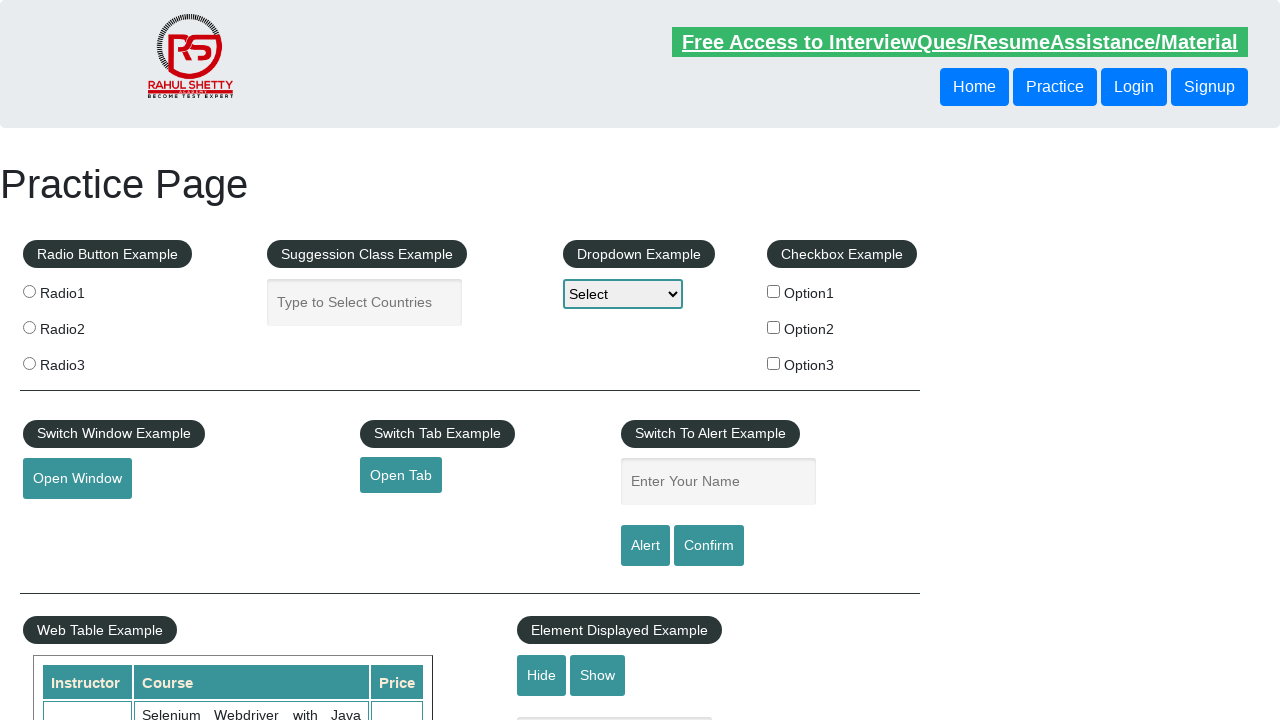

Retrieved href attribute from footer link
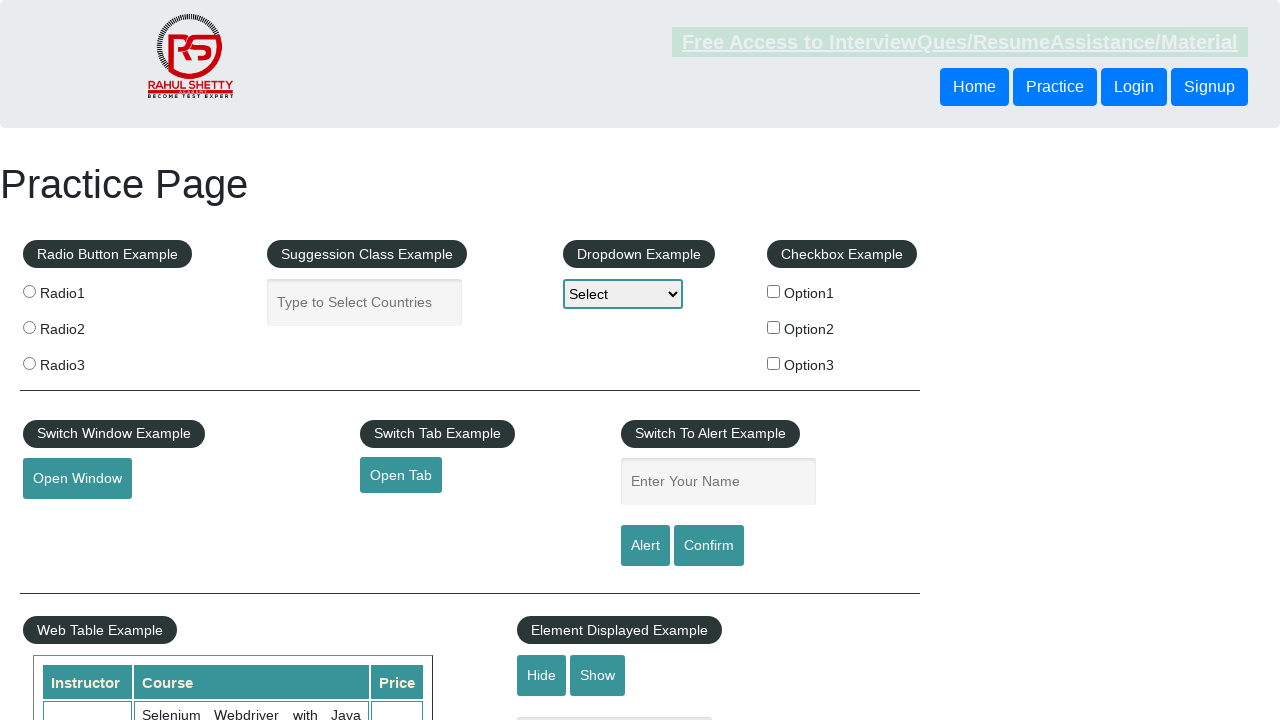

Verified footer link has valid href attribute
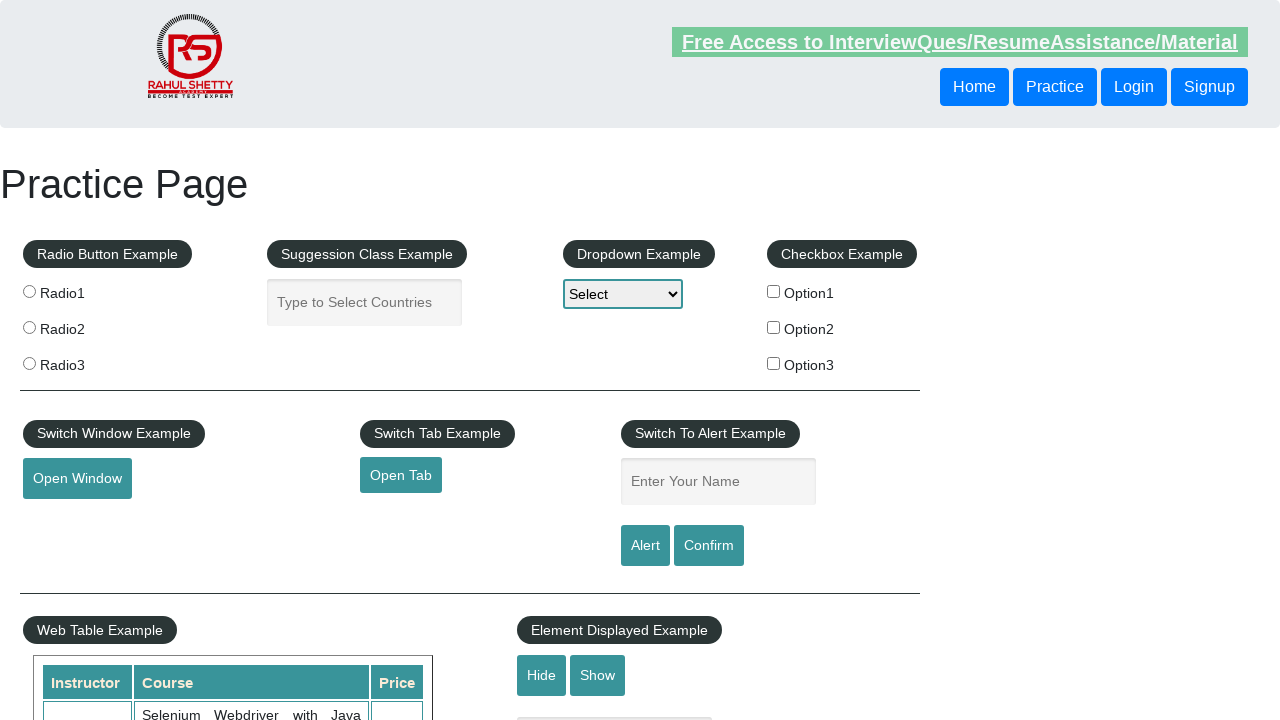

Retrieved href attribute from footer link
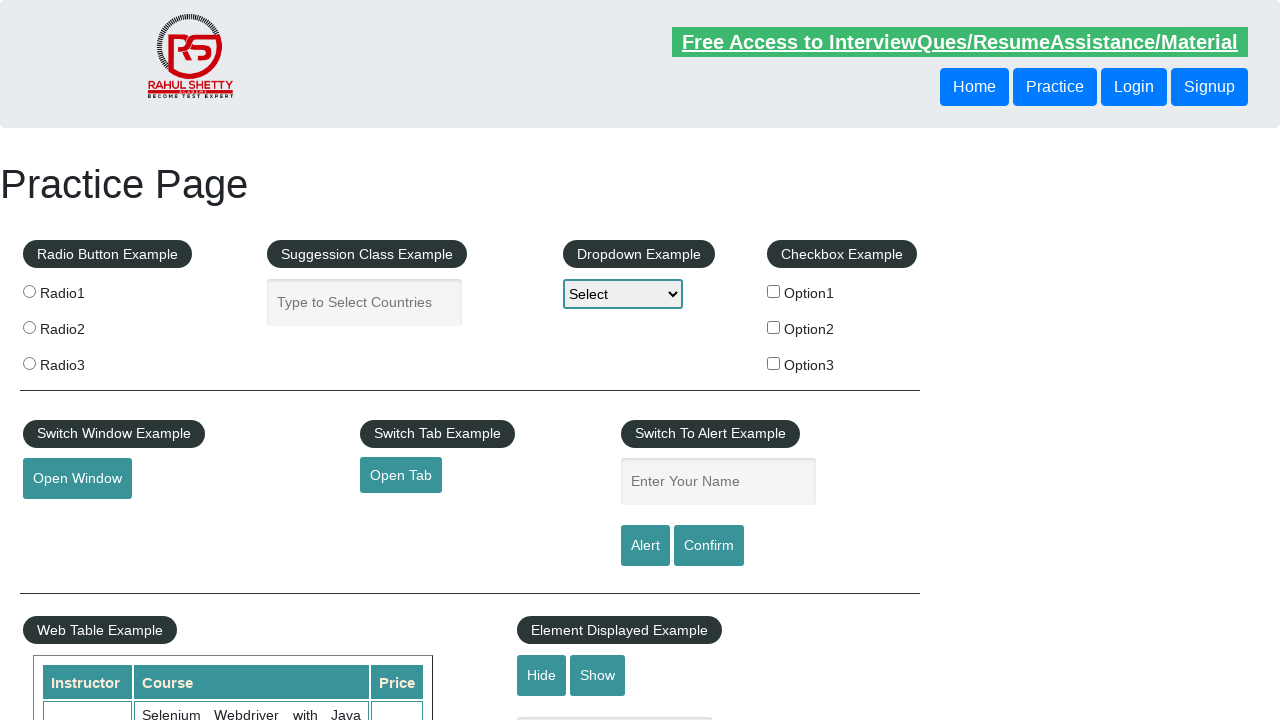

Verified footer link has valid href attribute
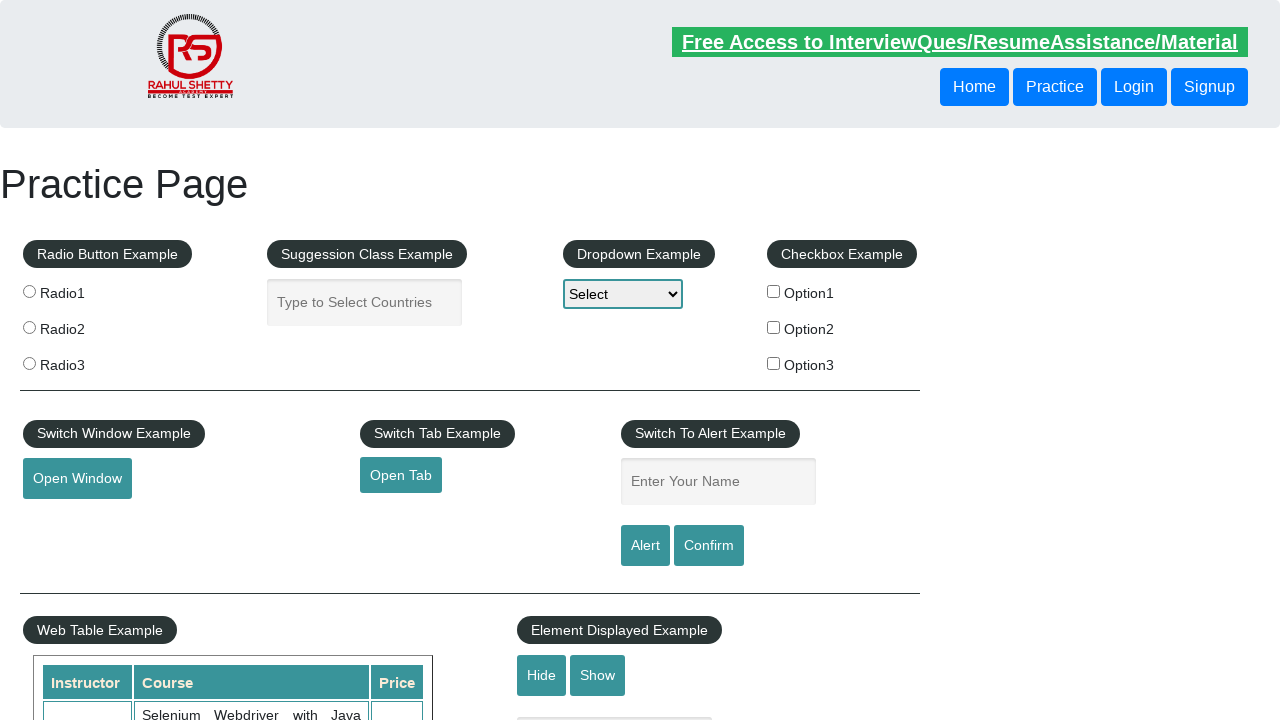

Retrieved href attribute from footer link
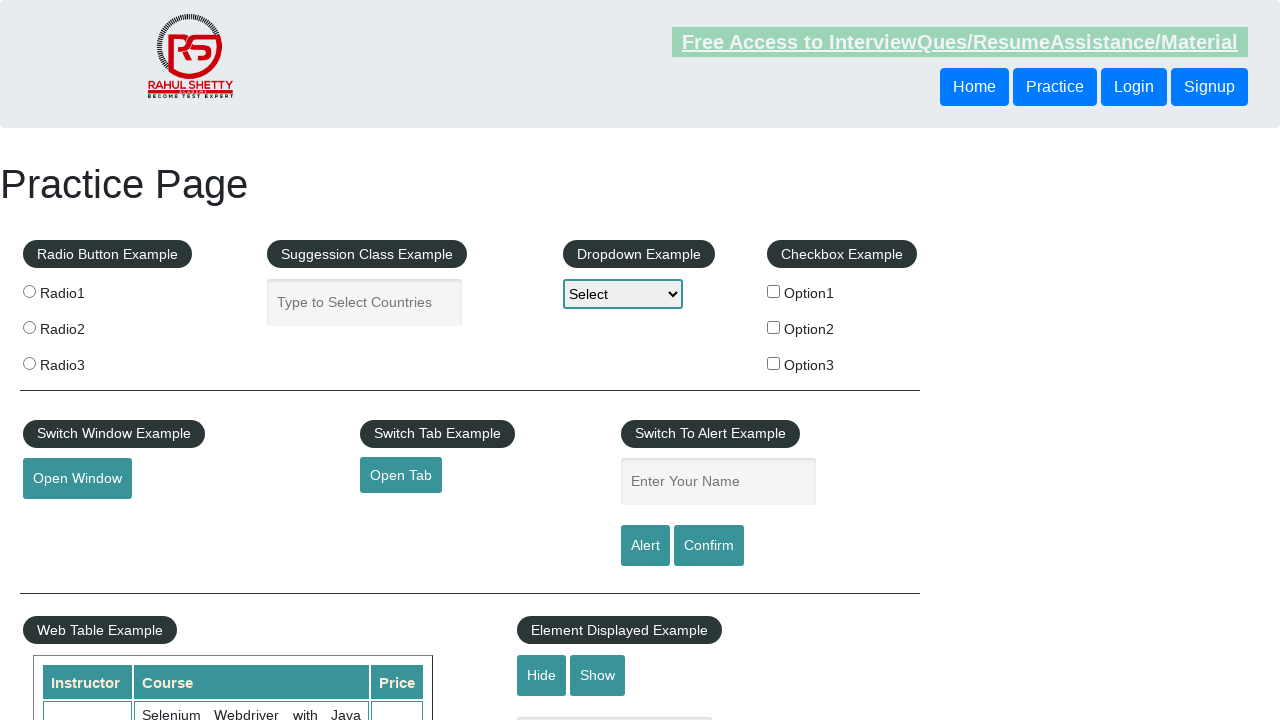

Verified footer link has valid href attribute
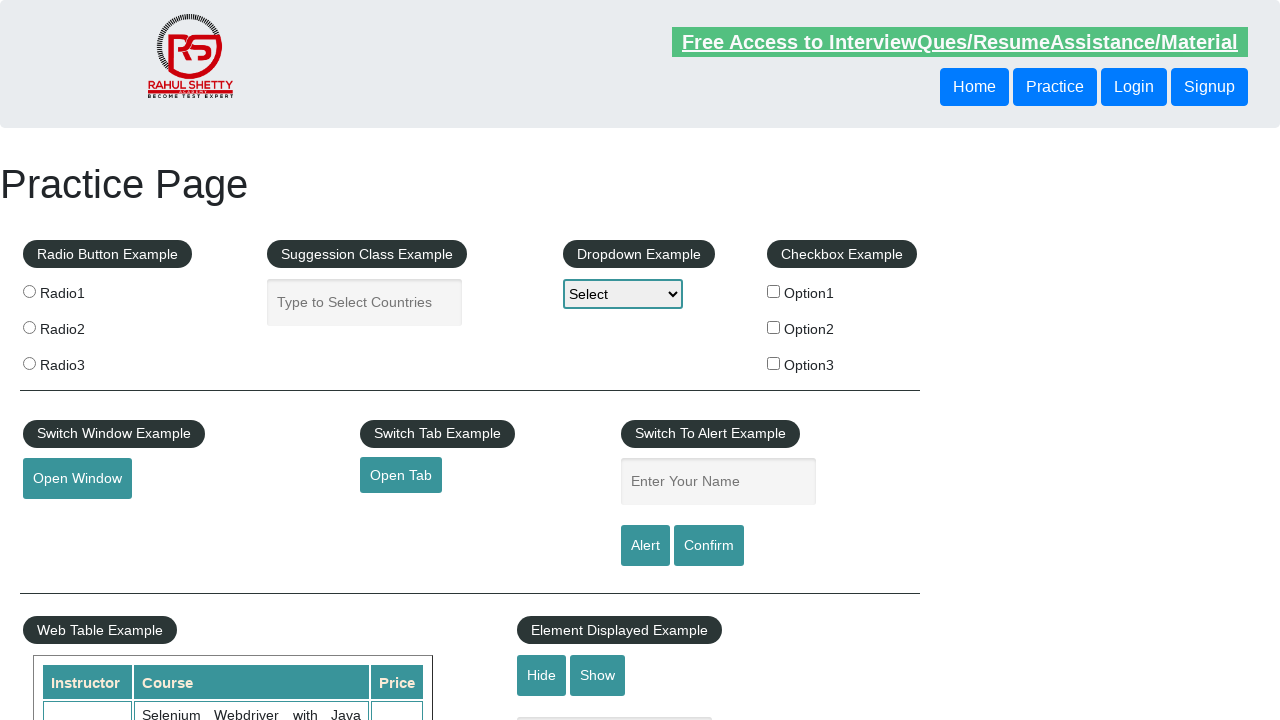

Retrieved href attribute from footer link
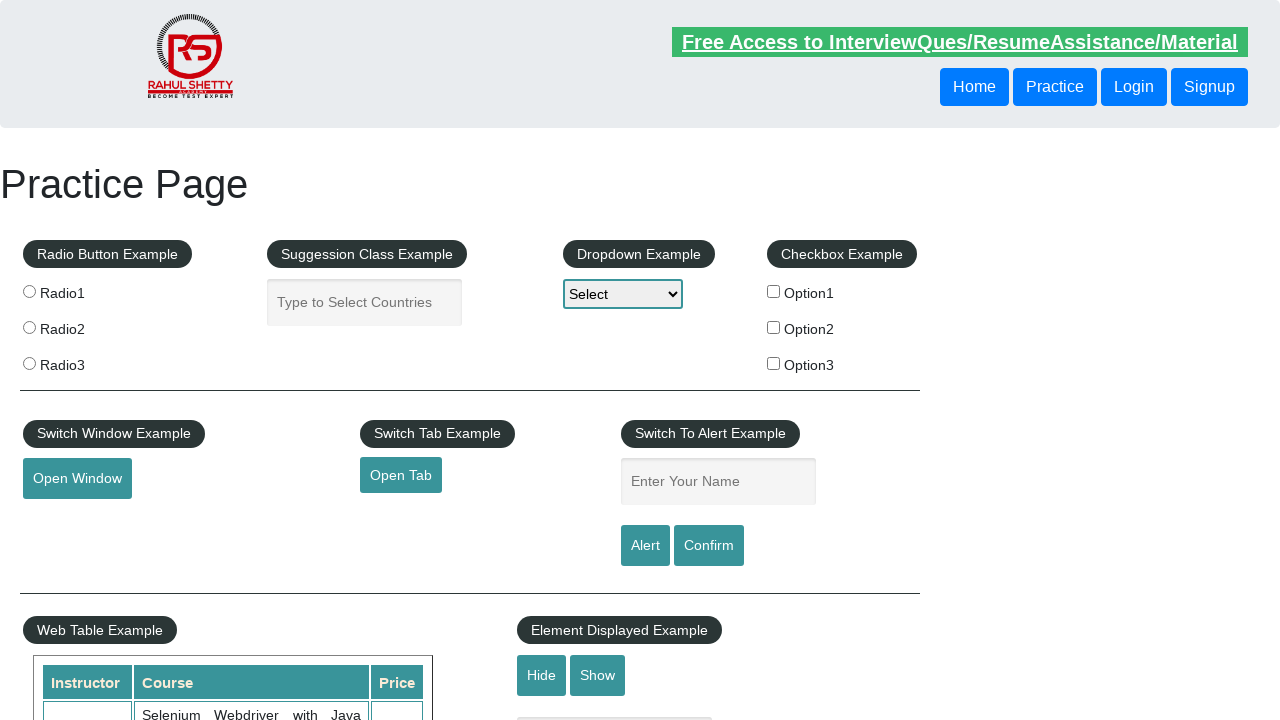

Verified footer link has valid href attribute
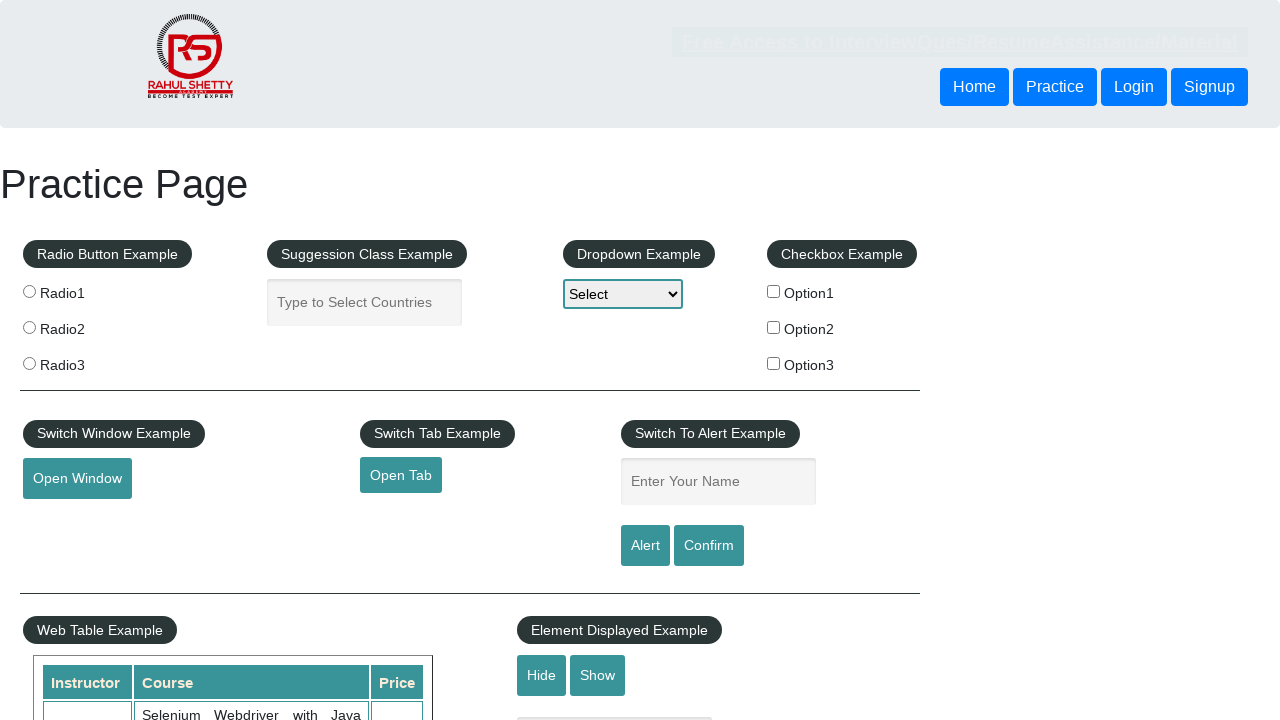

Retrieved href attribute from footer link
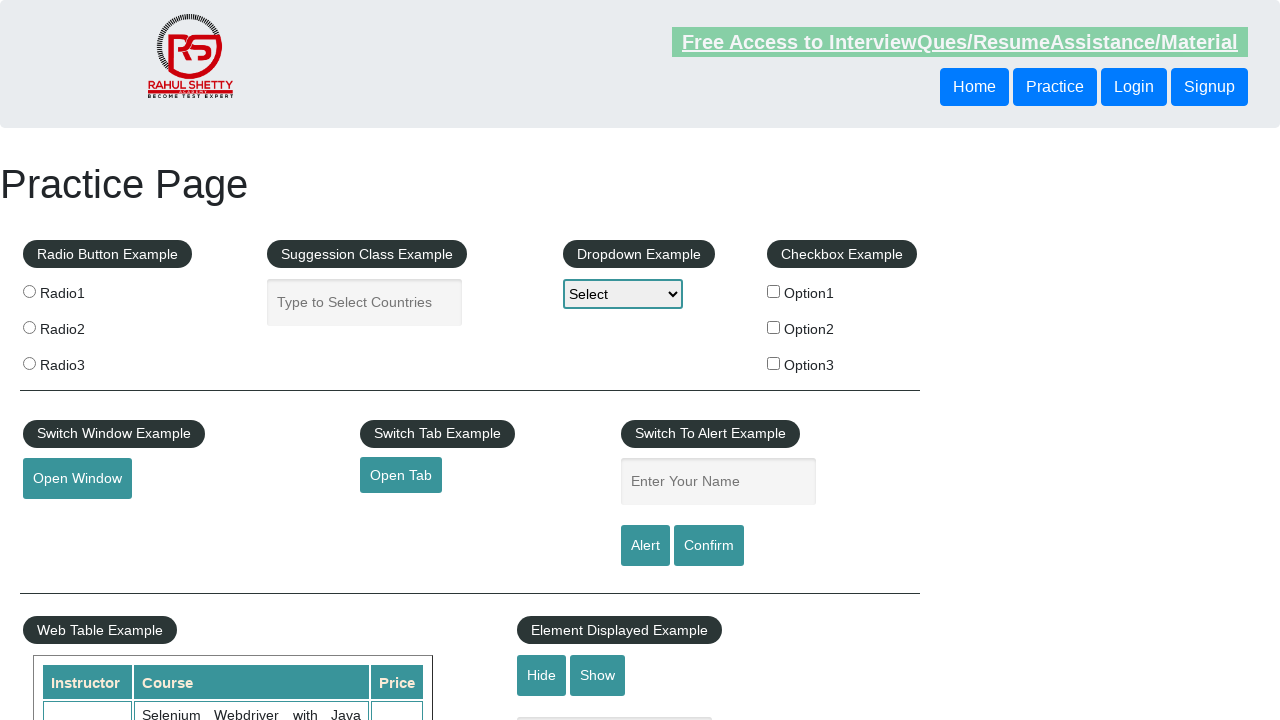

Verified footer link has valid href attribute
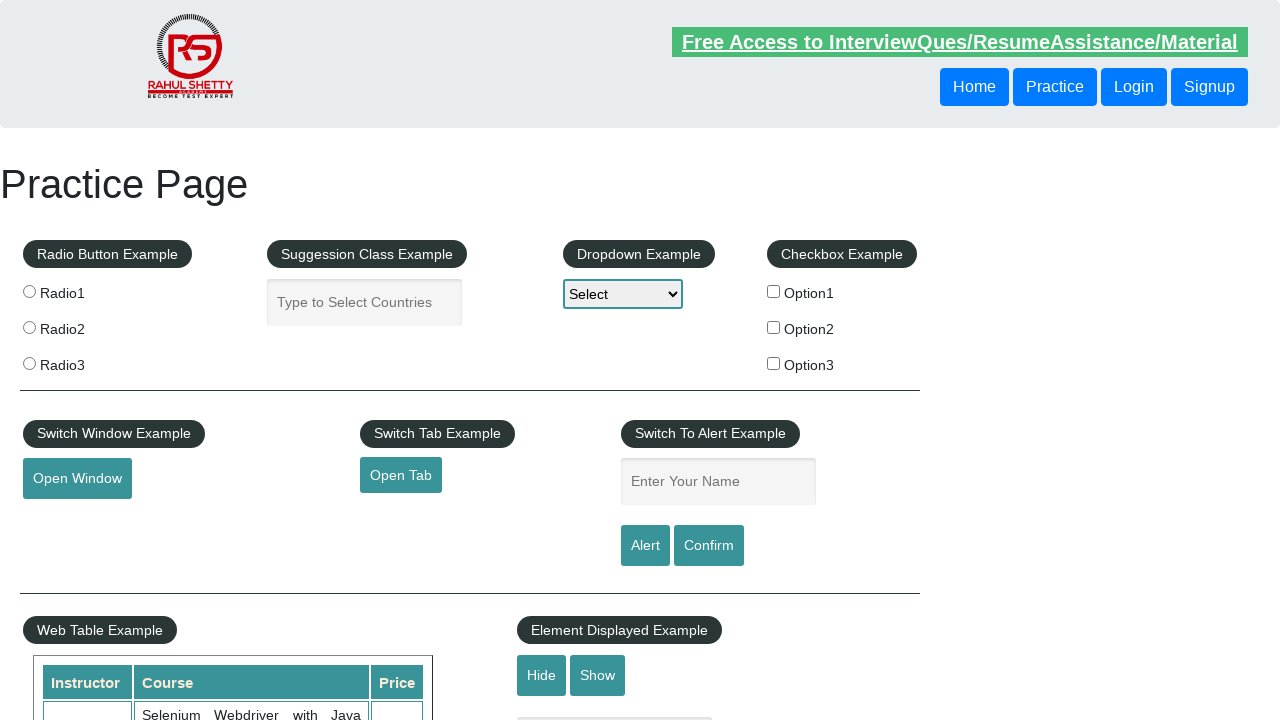

Retrieved href attribute from footer link
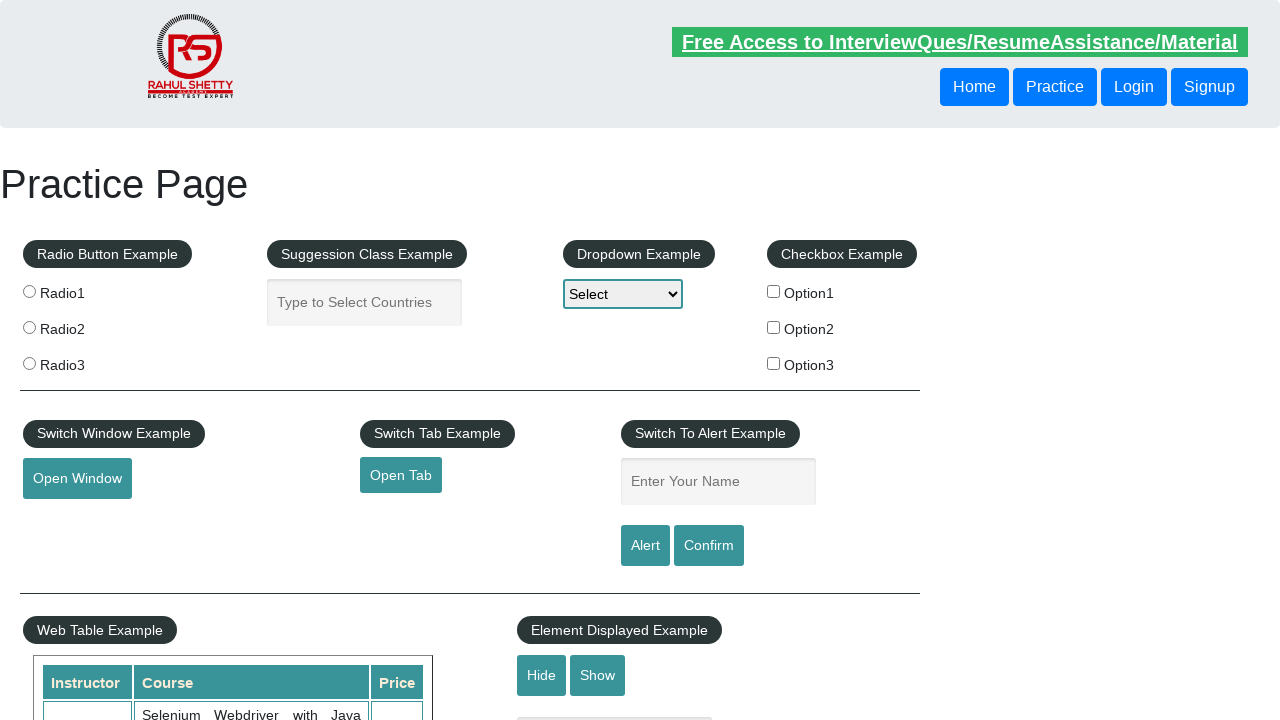

Verified footer link has valid href attribute
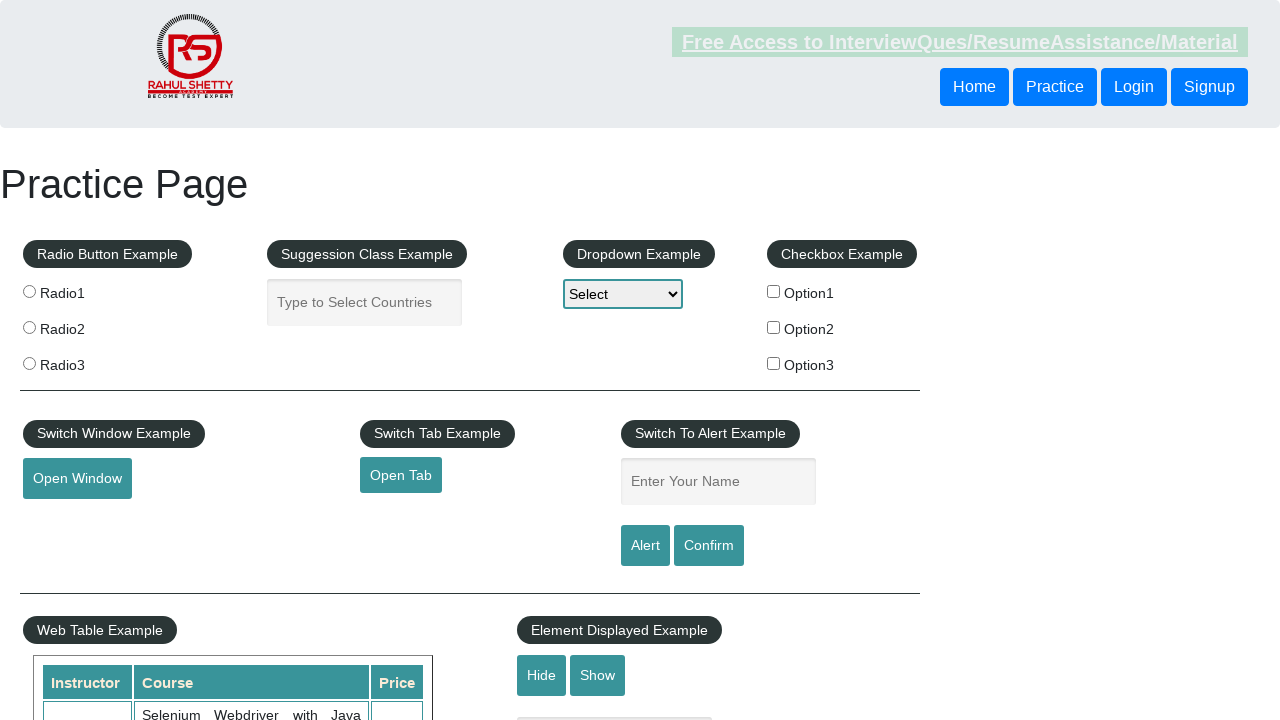

Retrieved href attribute from footer link
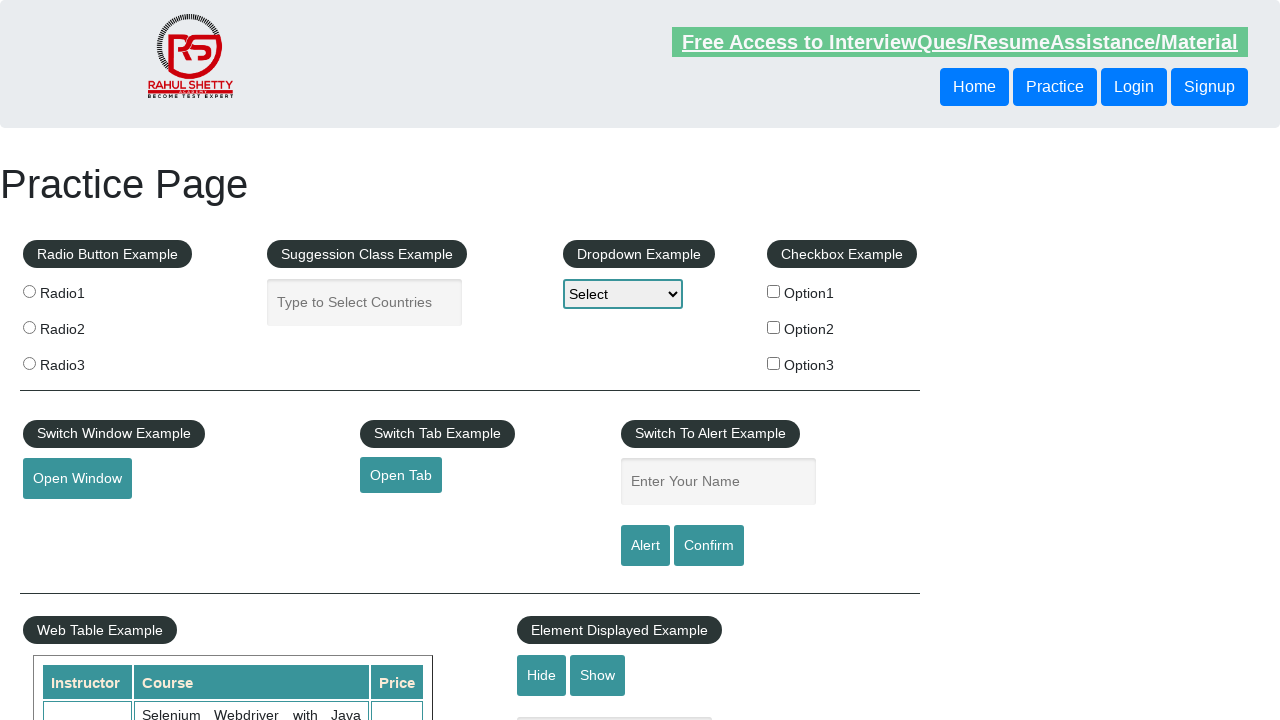

Verified footer link has valid href attribute
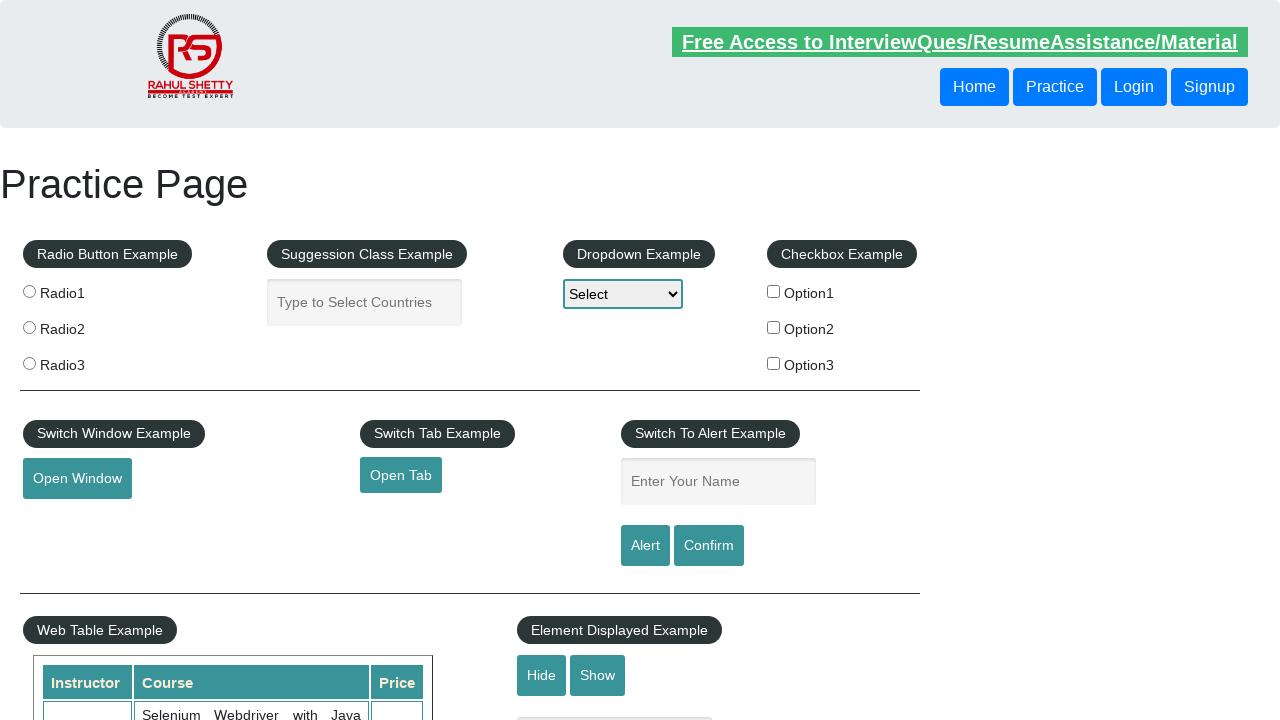

Retrieved href attribute from footer link
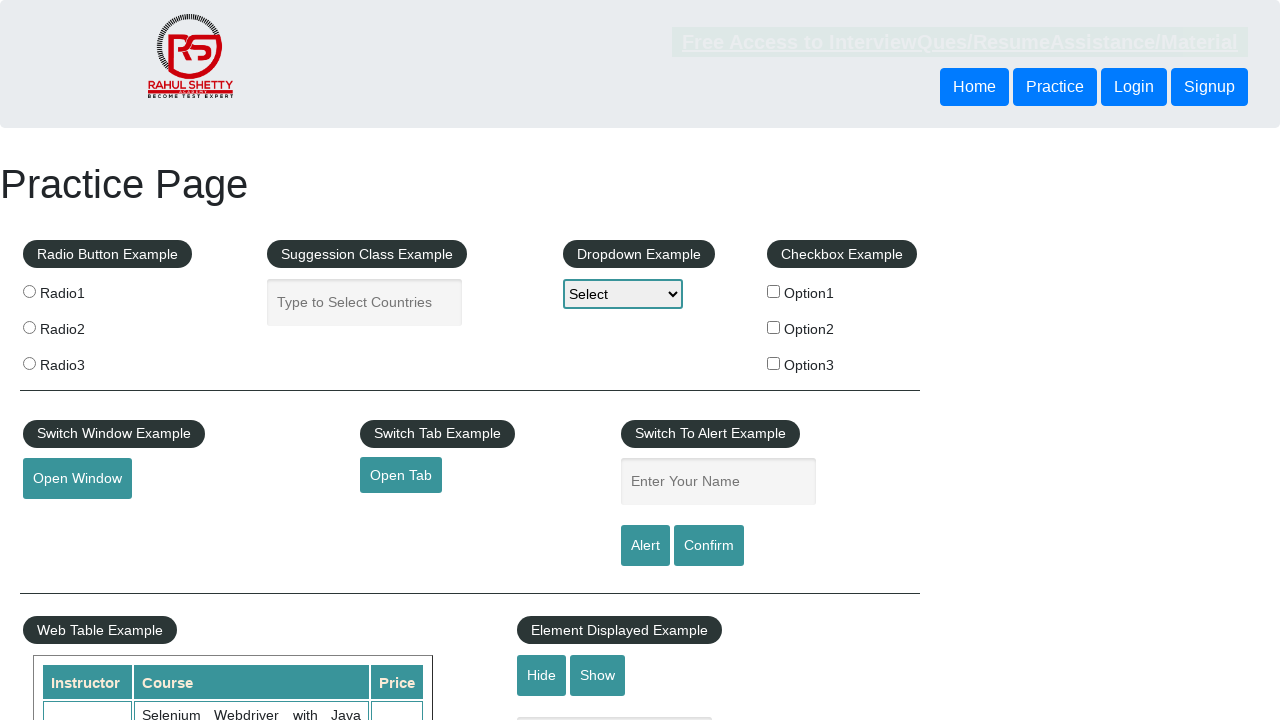

Verified footer link has valid href attribute
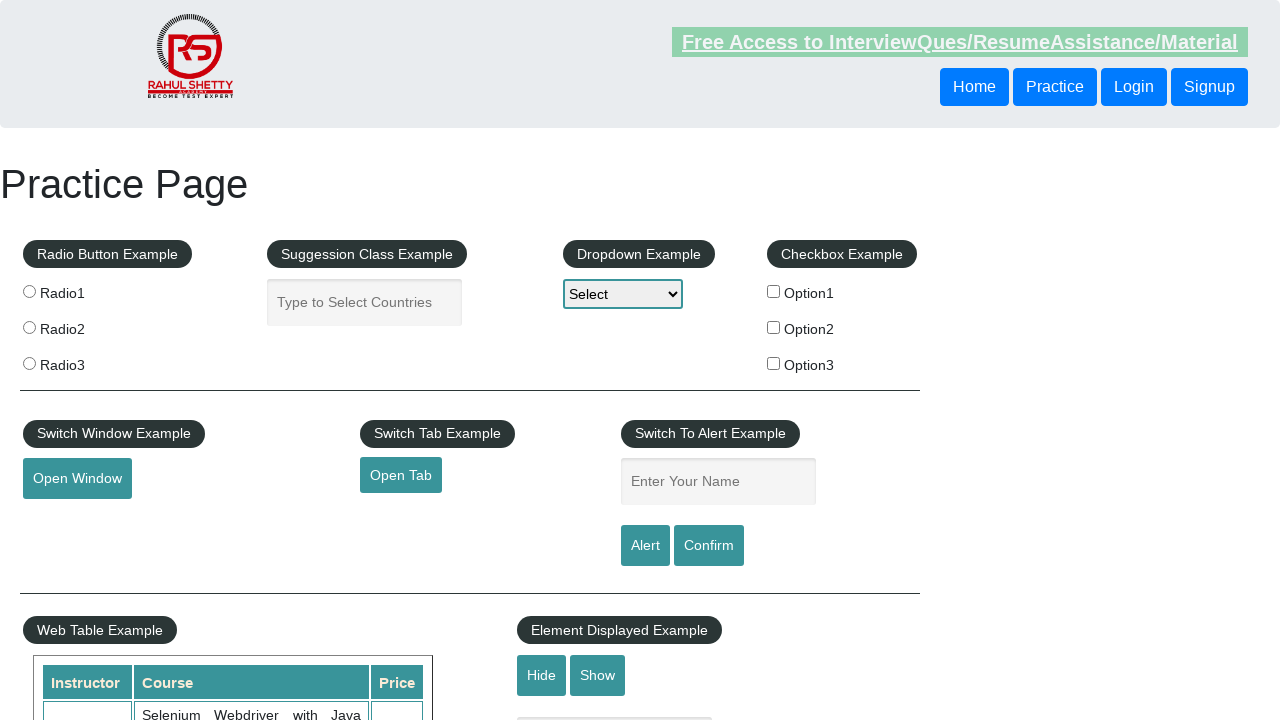

Retrieved href attribute from footer link
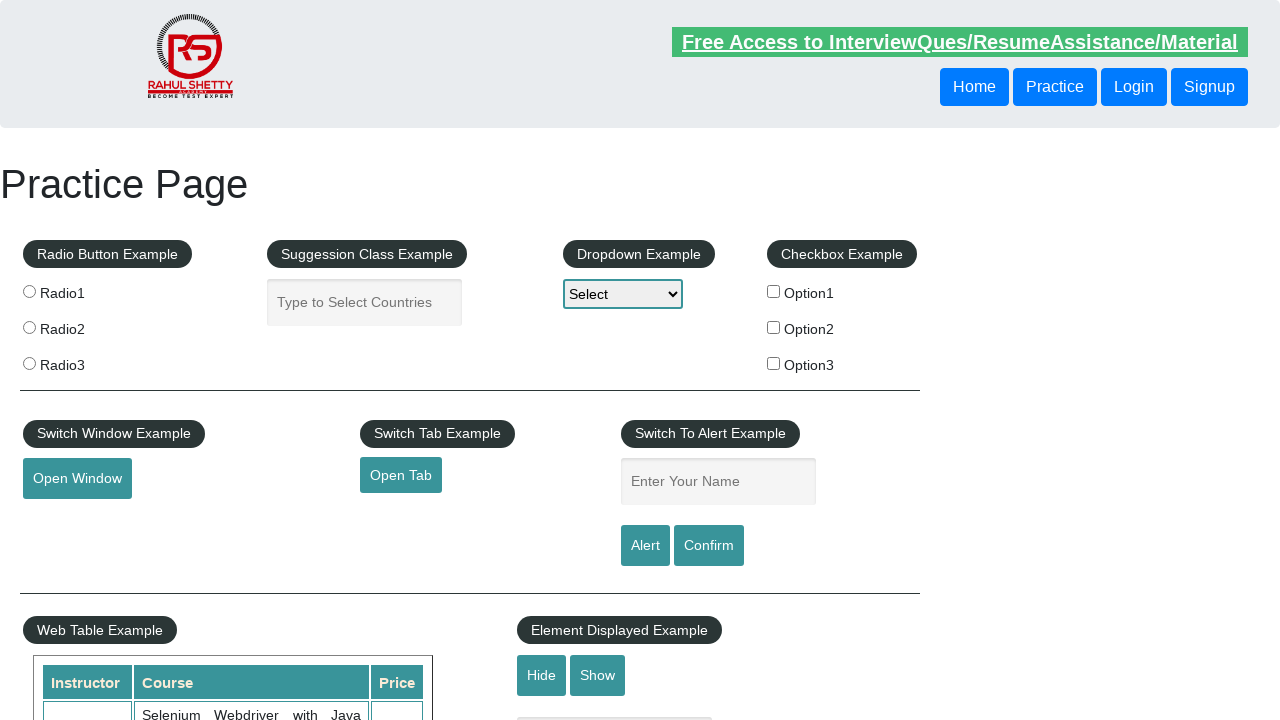

Verified footer link has valid href attribute
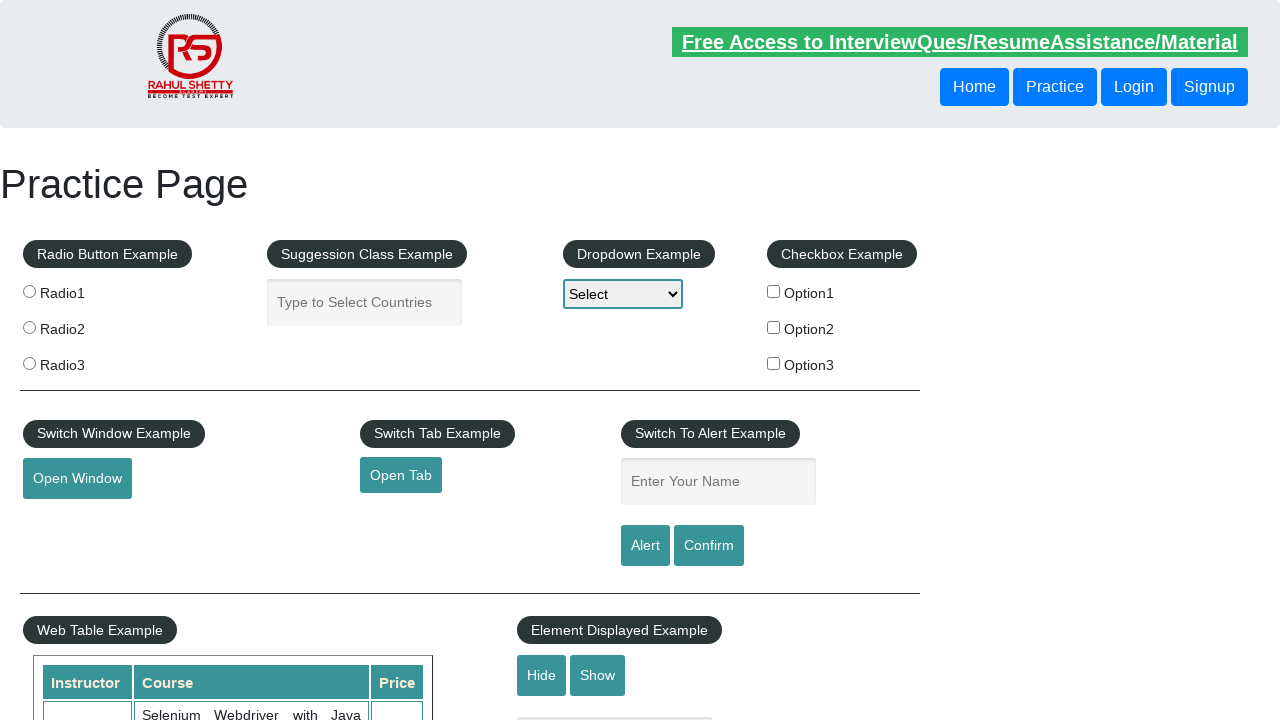

Retrieved href attribute from footer link
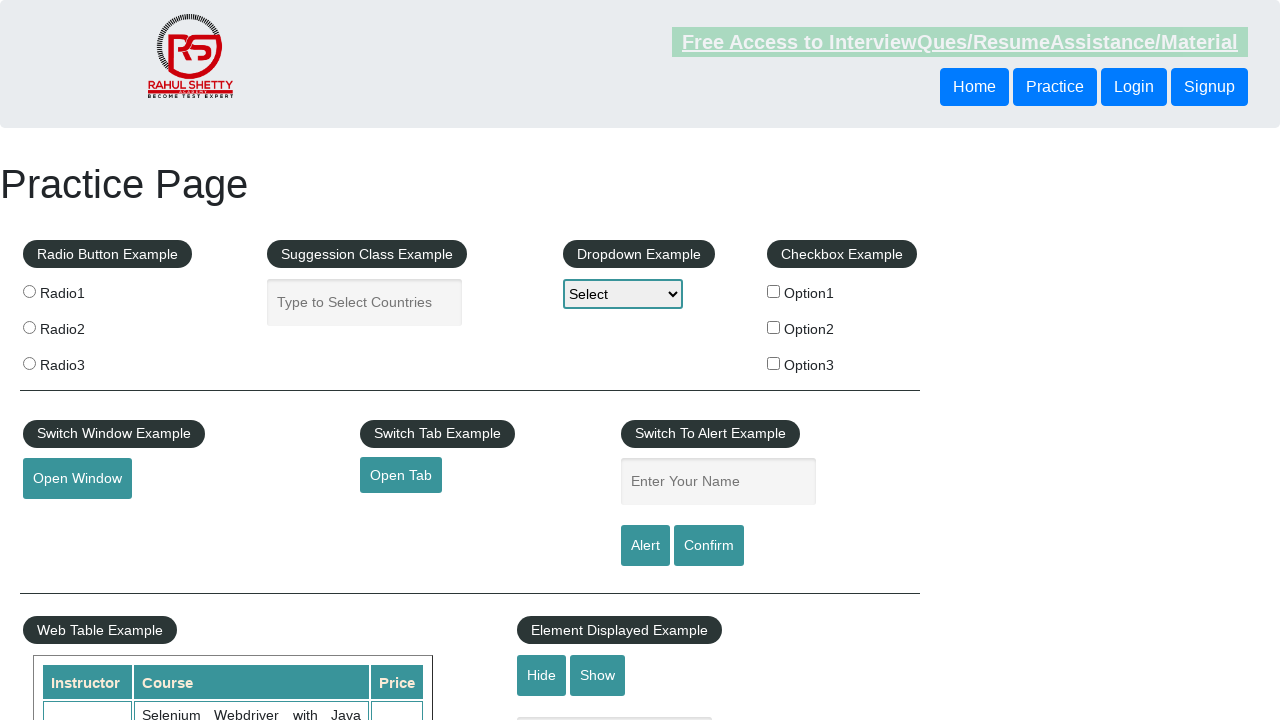

Verified footer link has valid href attribute
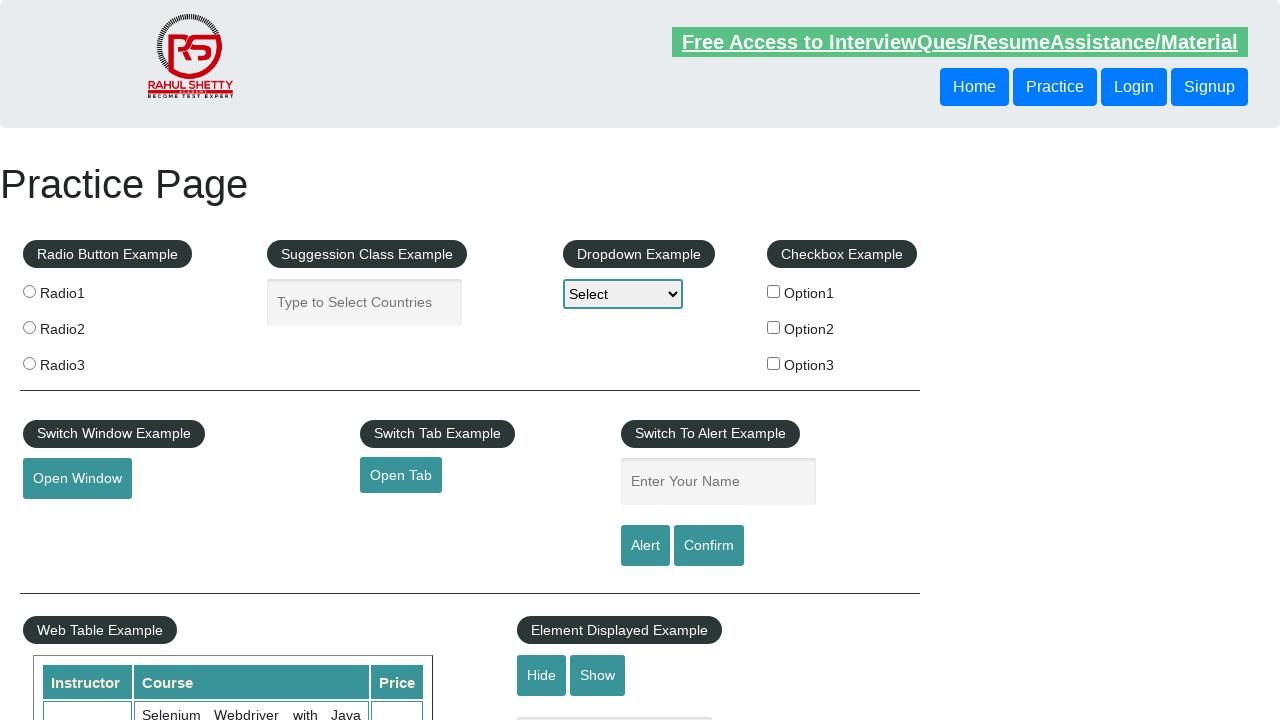

Retrieved href attribute from footer link
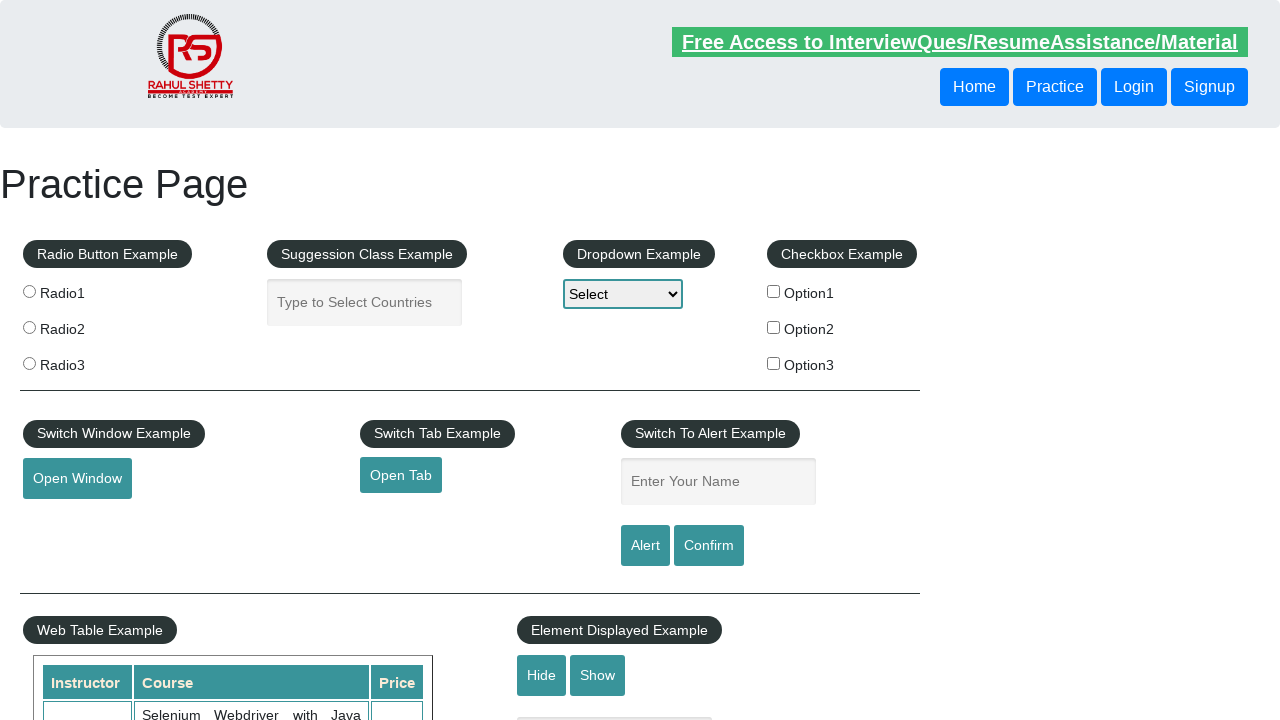

Verified footer link has valid href attribute
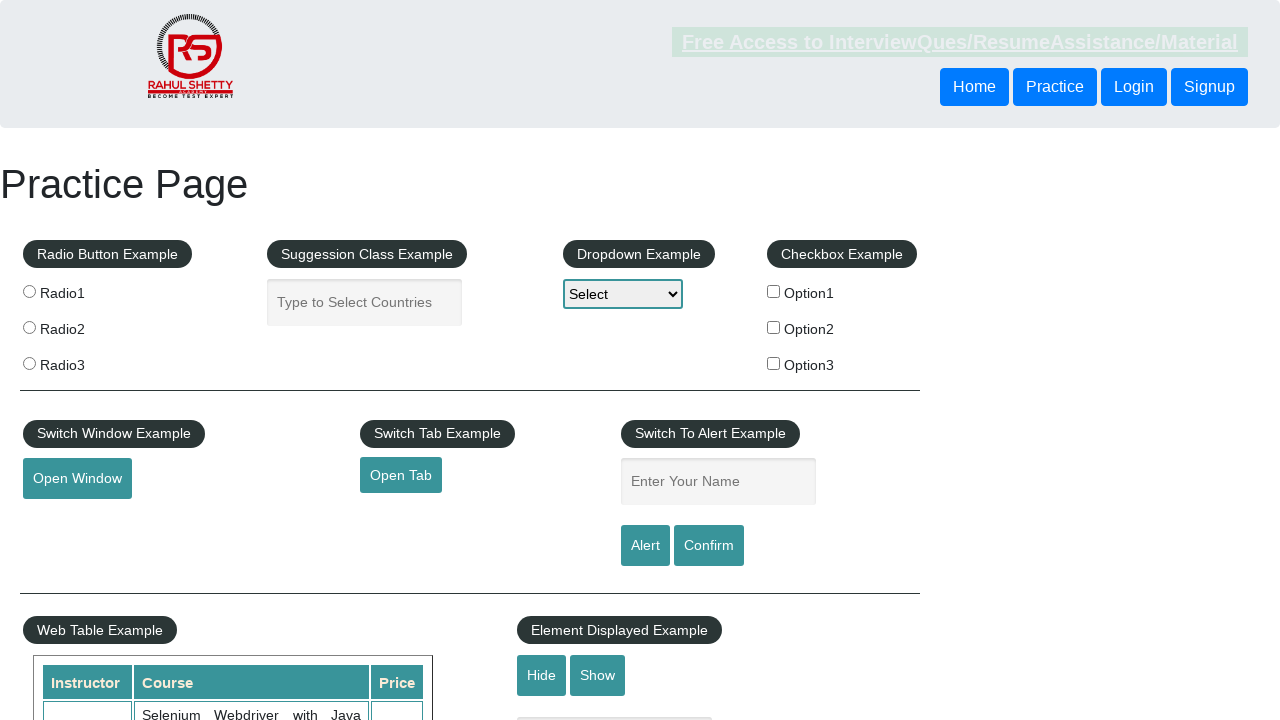

Retrieved href attribute from footer link
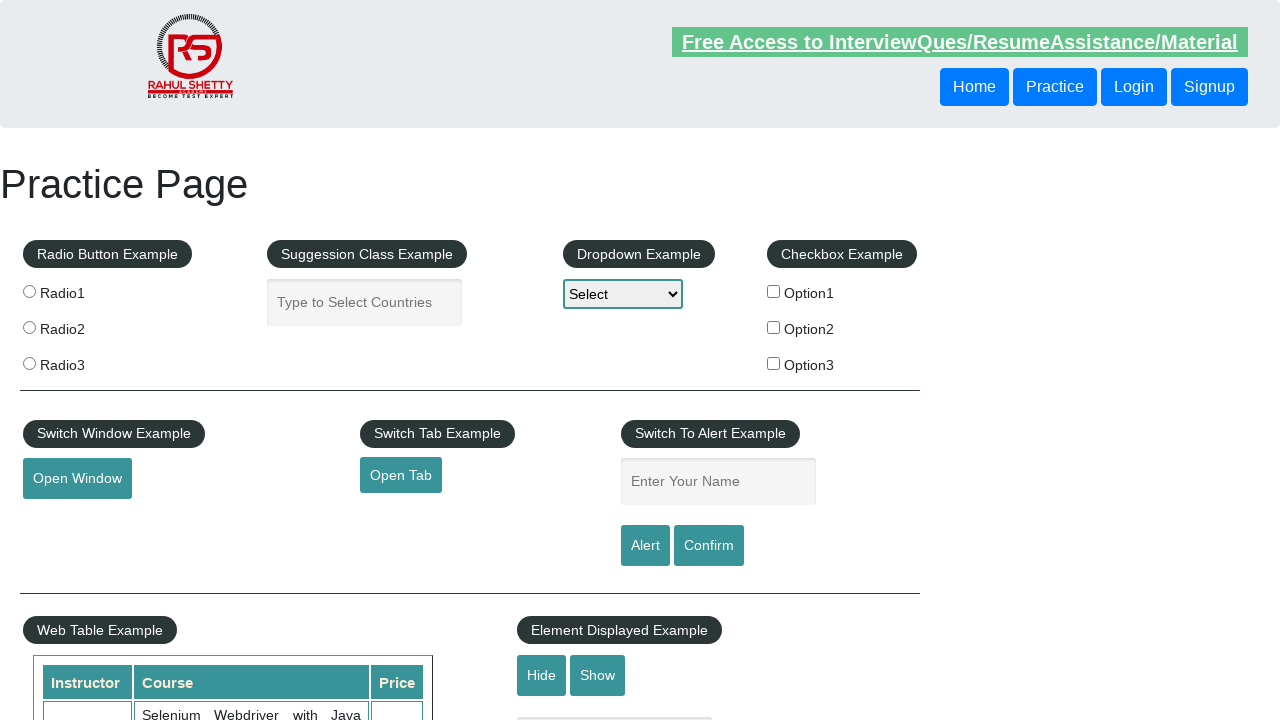

Verified footer link has valid href attribute
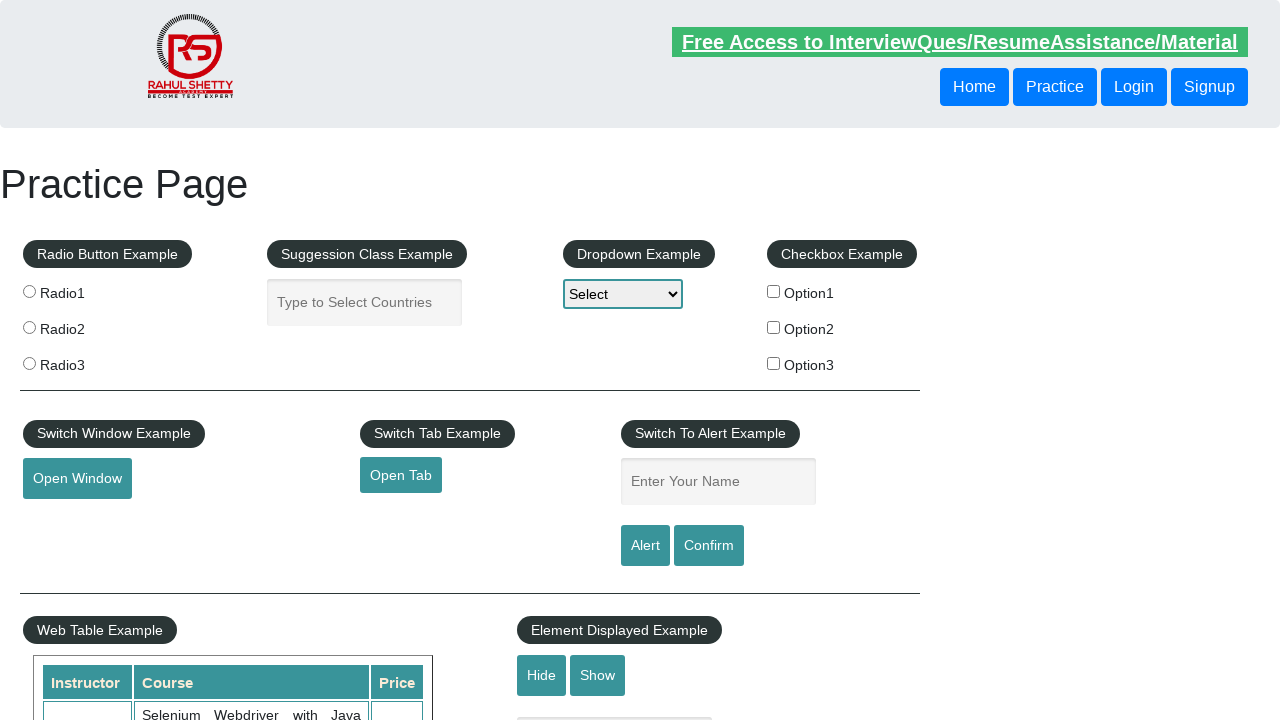

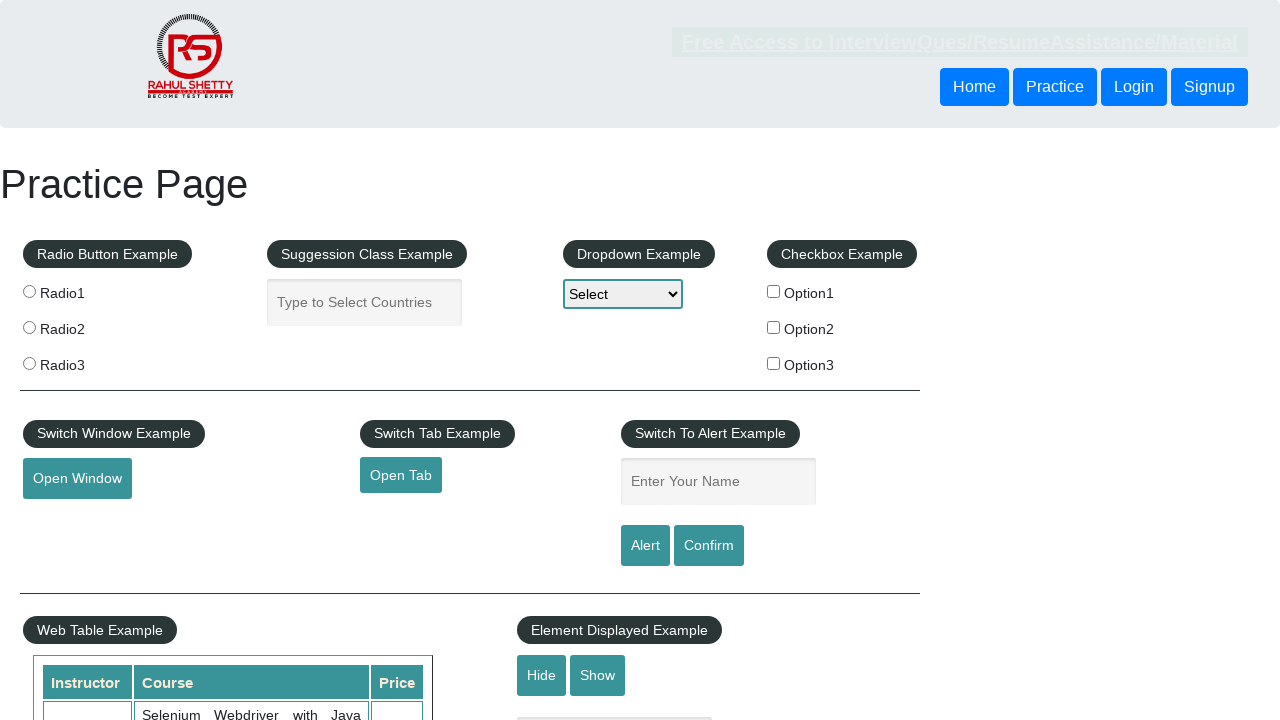